Tests keyboard input by pressing various keys including letters and special keys (Enter, Ctrl, Alt, Tab) and verifying the displayed result

Starting URL: https://the-internet.herokuapp.com/key_presses

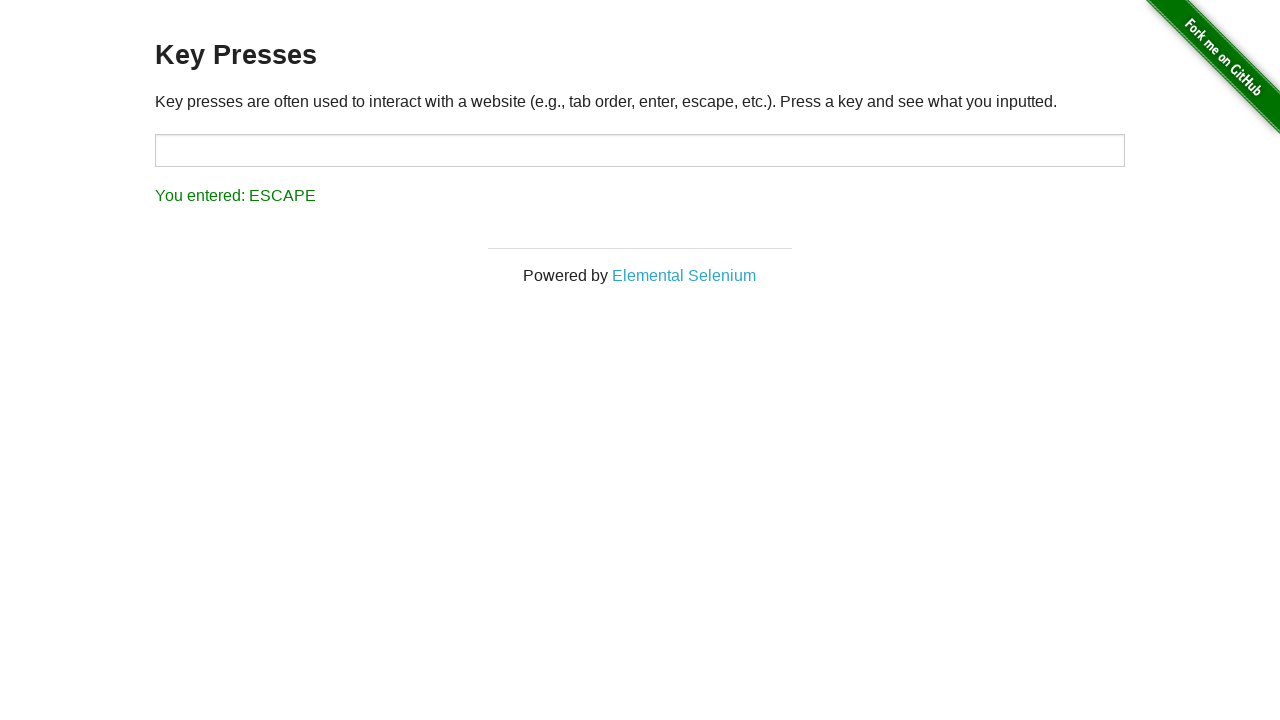

Pressed key: A
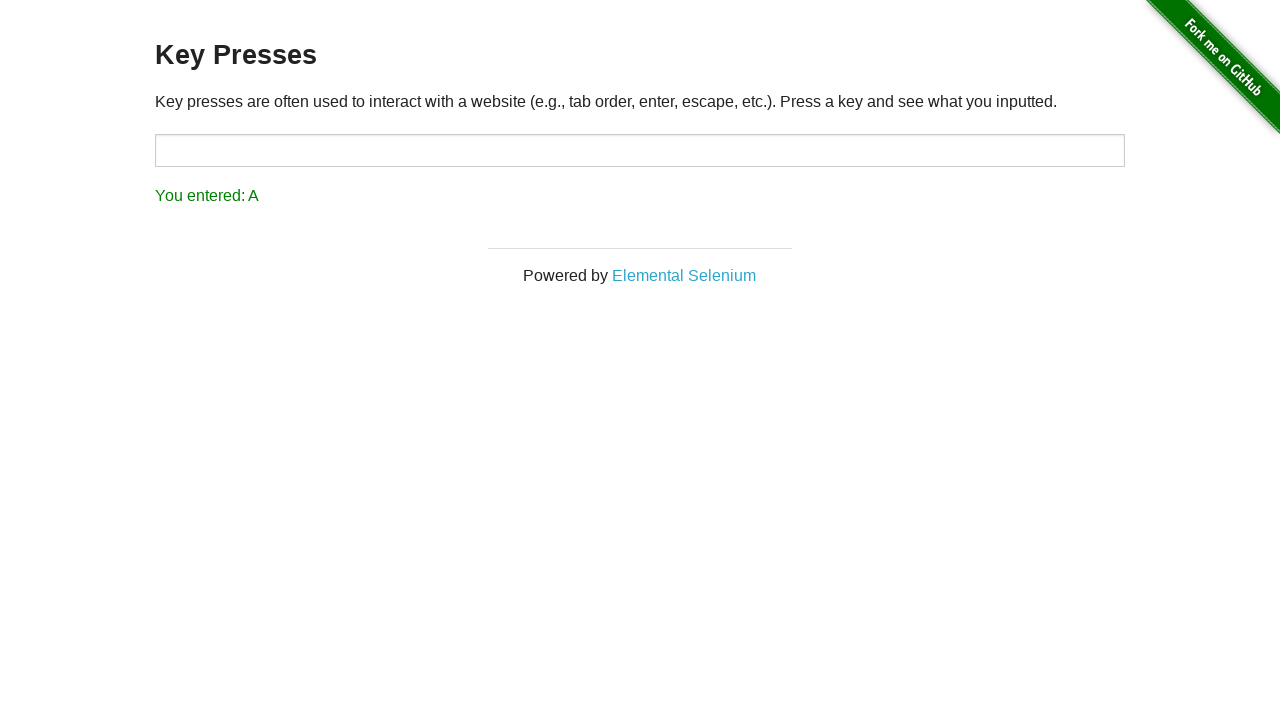

Waited for result to update after pressing A
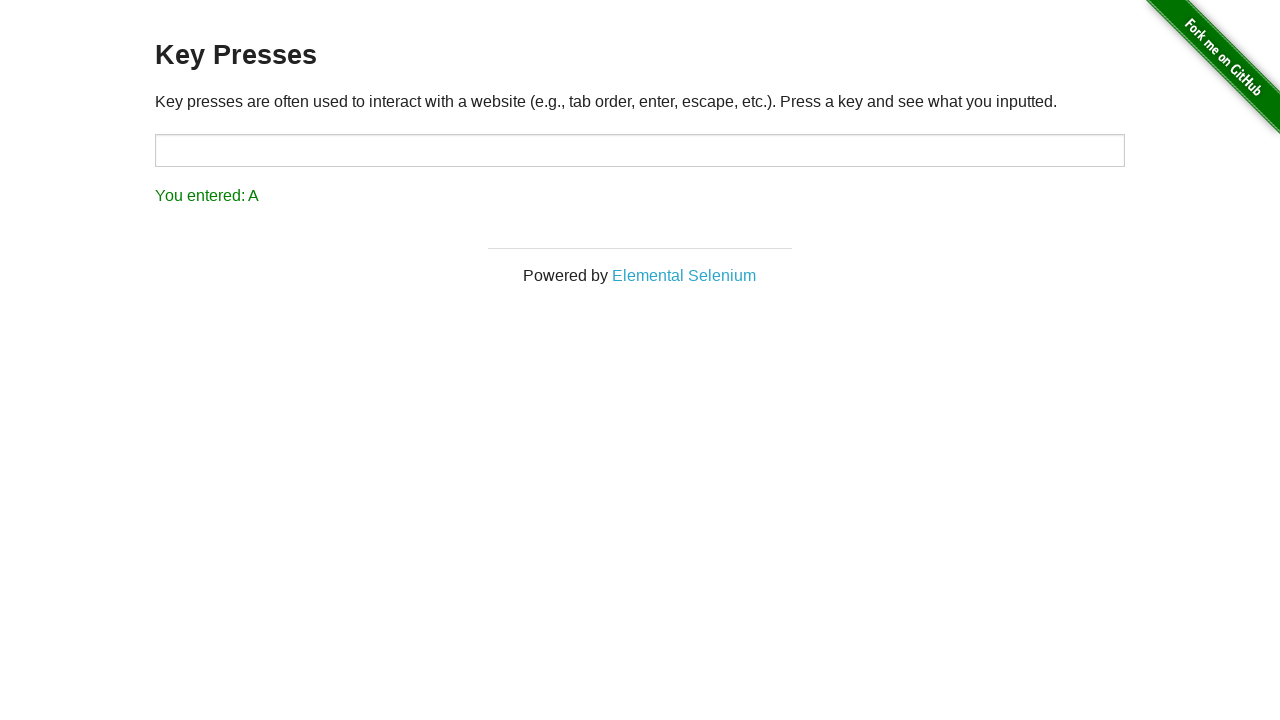

Verified result element is visible after pressing A
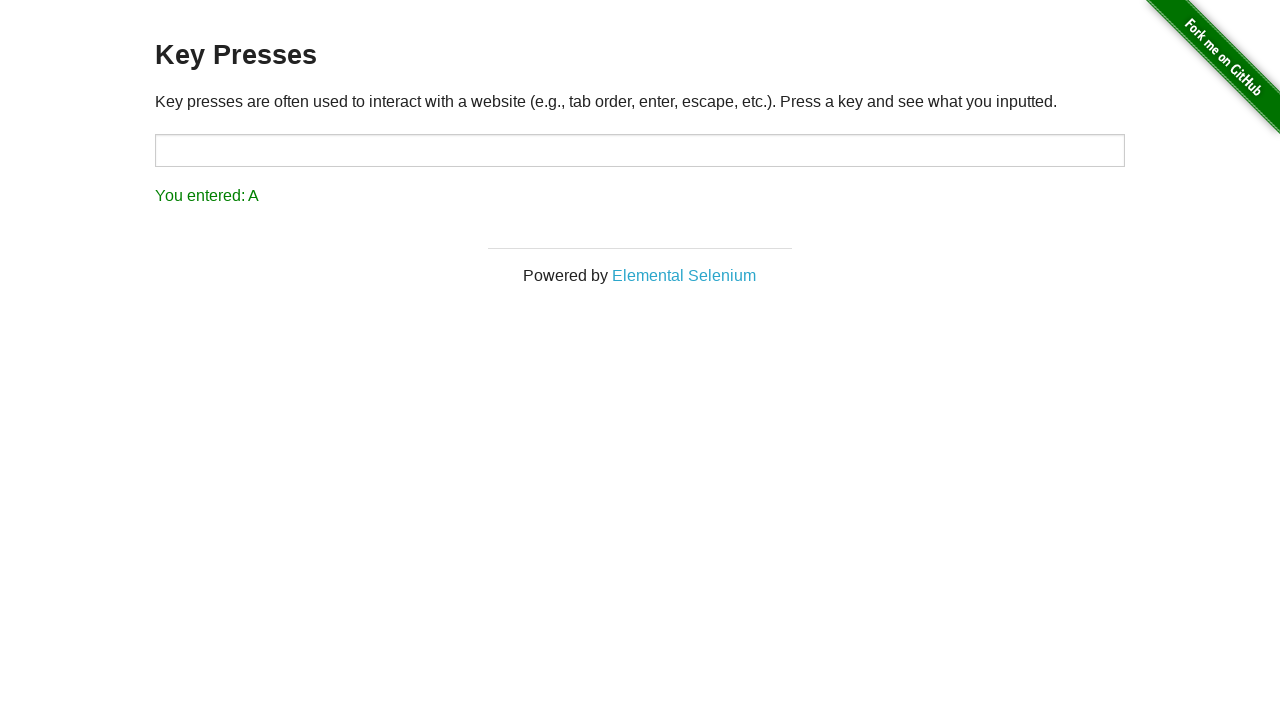

Pressed key: H
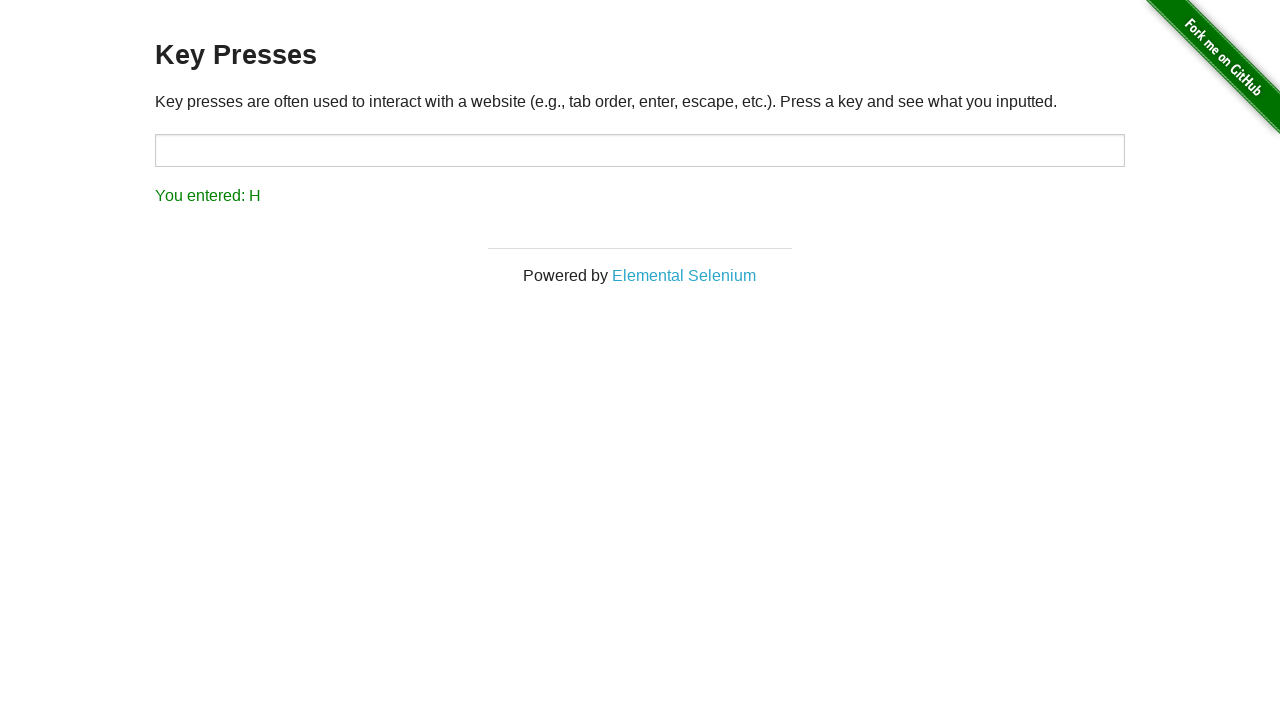

Waited for result to update after pressing H
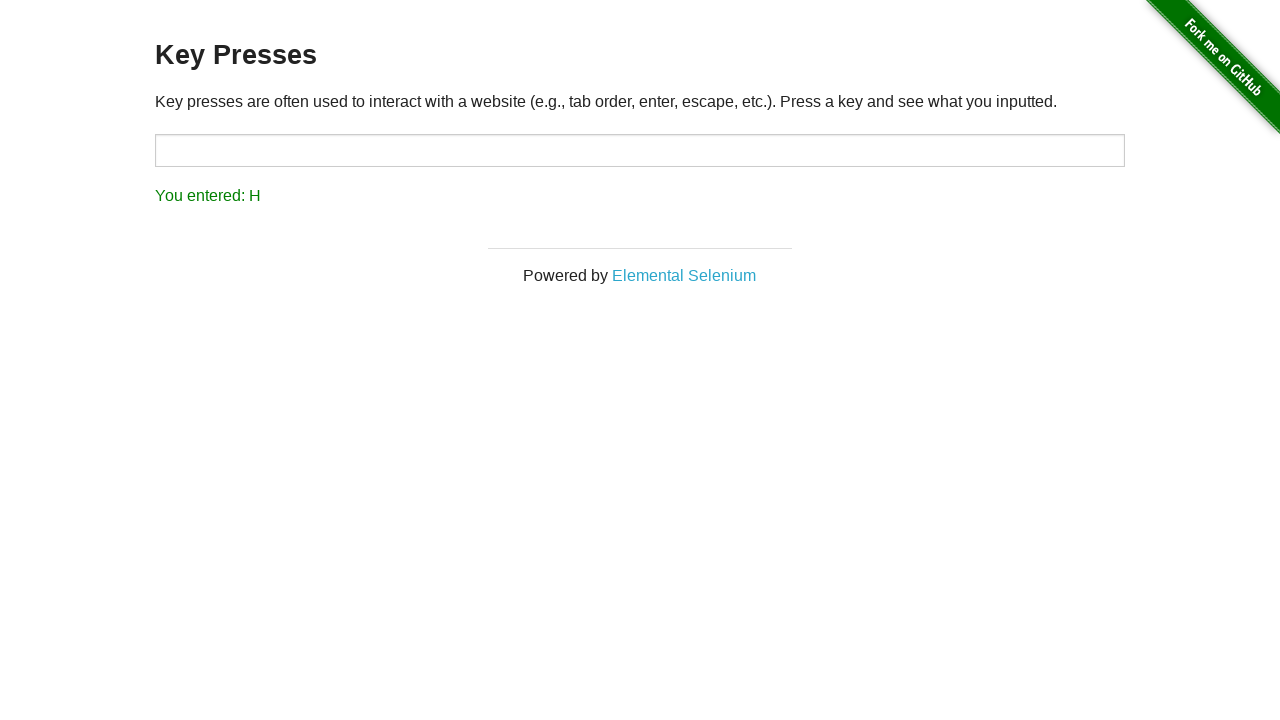

Verified result element is visible after pressing H
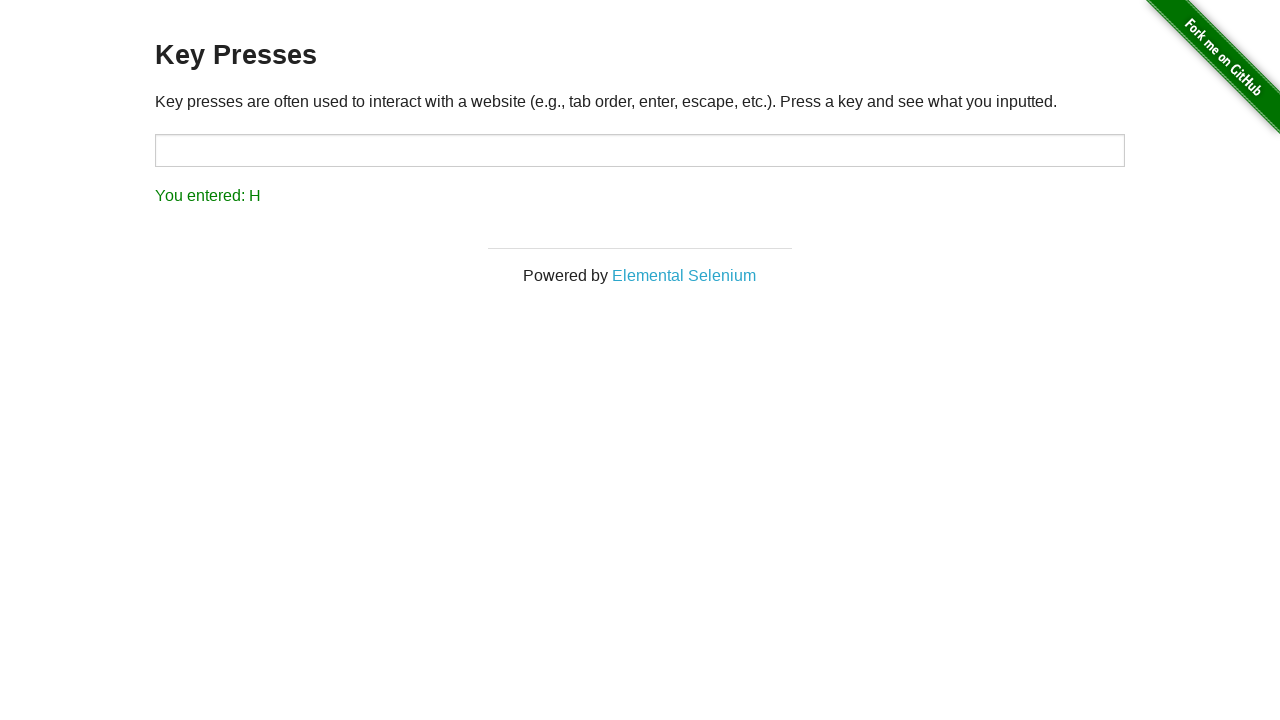

Pressed key: G
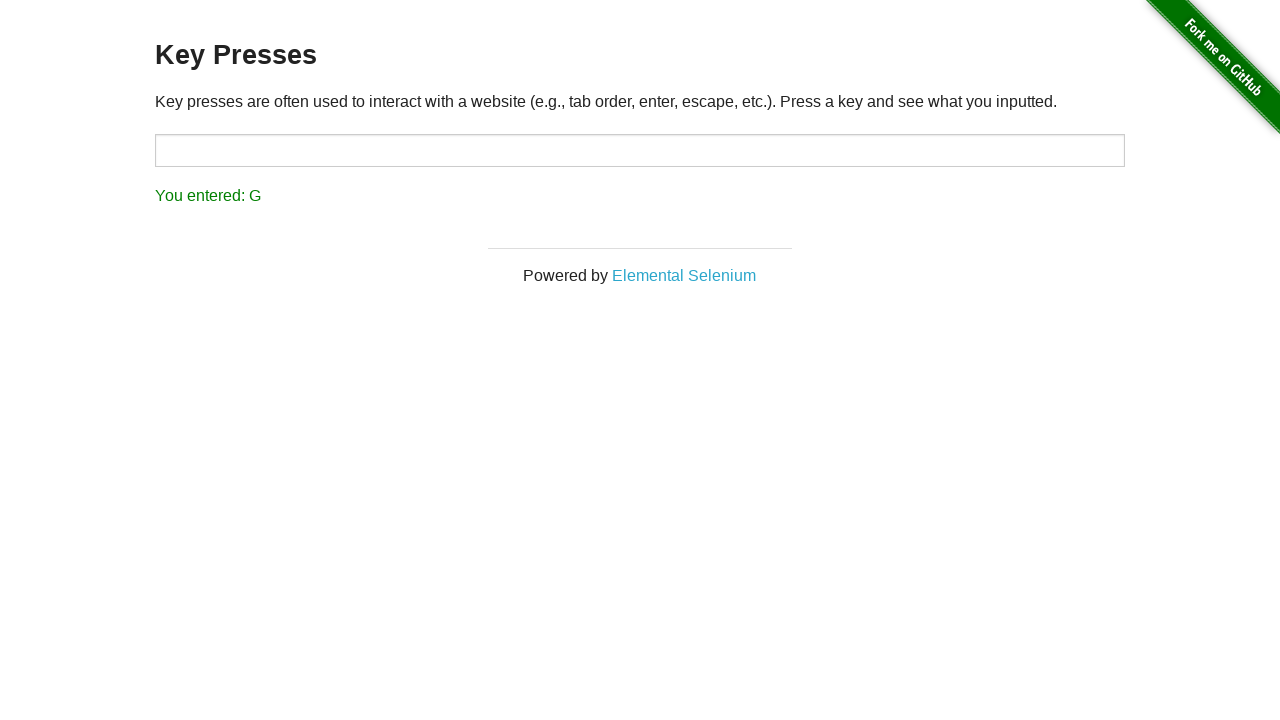

Waited for result to update after pressing G
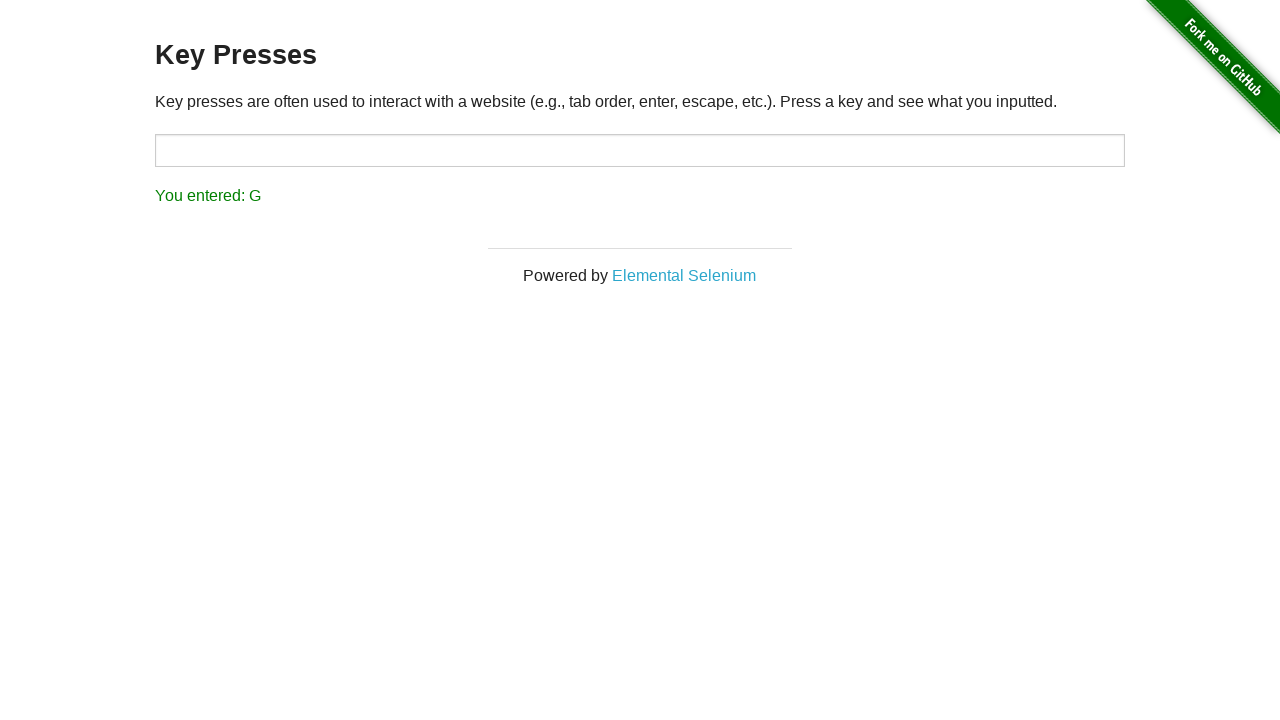

Verified result element is visible after pressing G
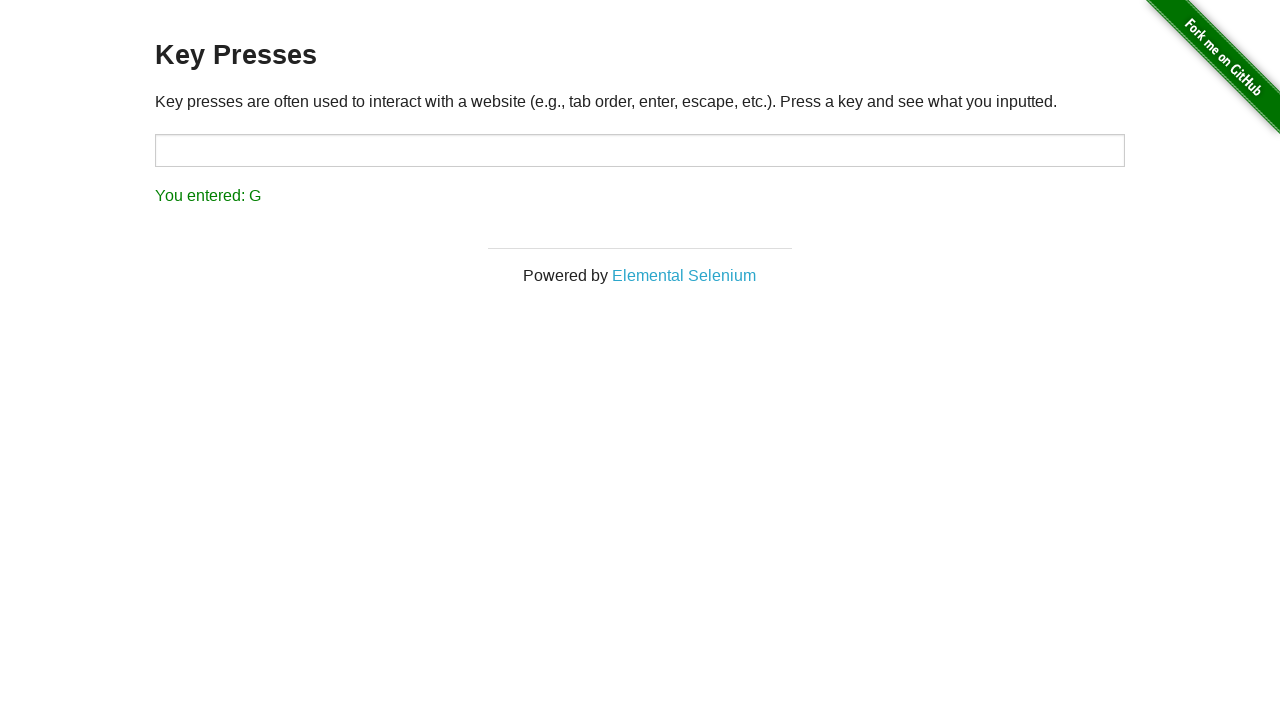

Pressed key: R
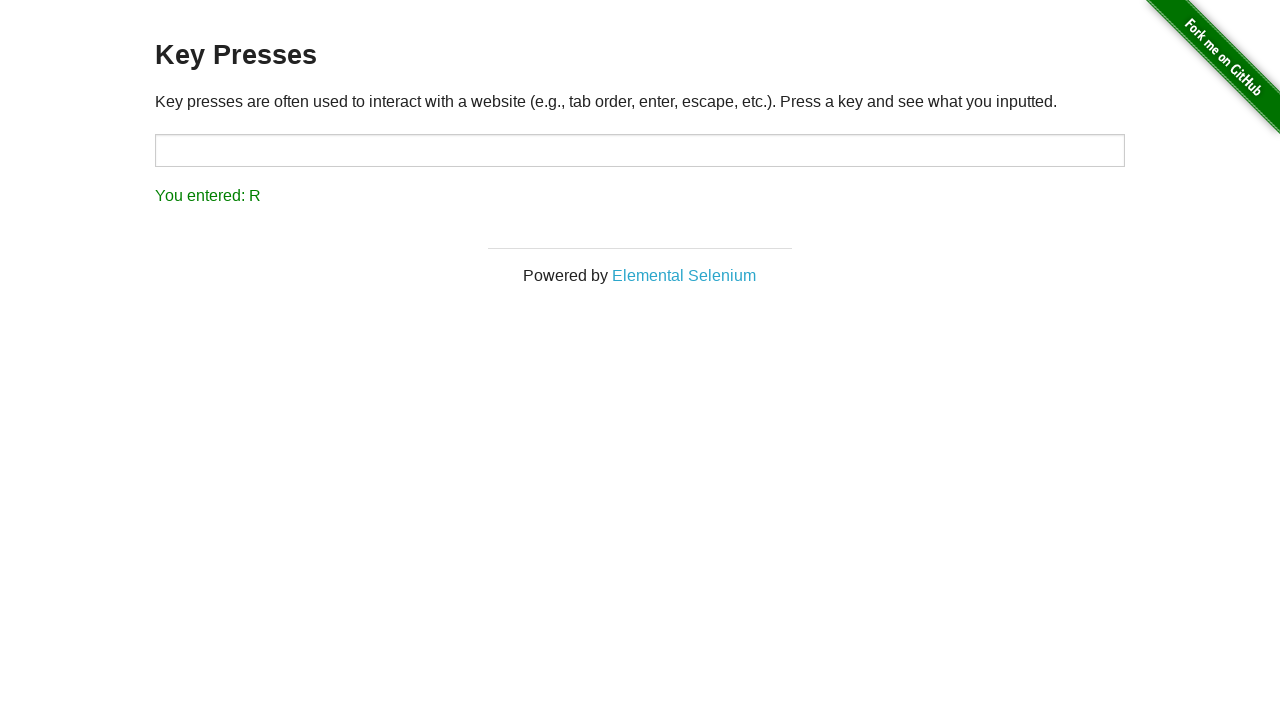

Waited for result to update after pressing R
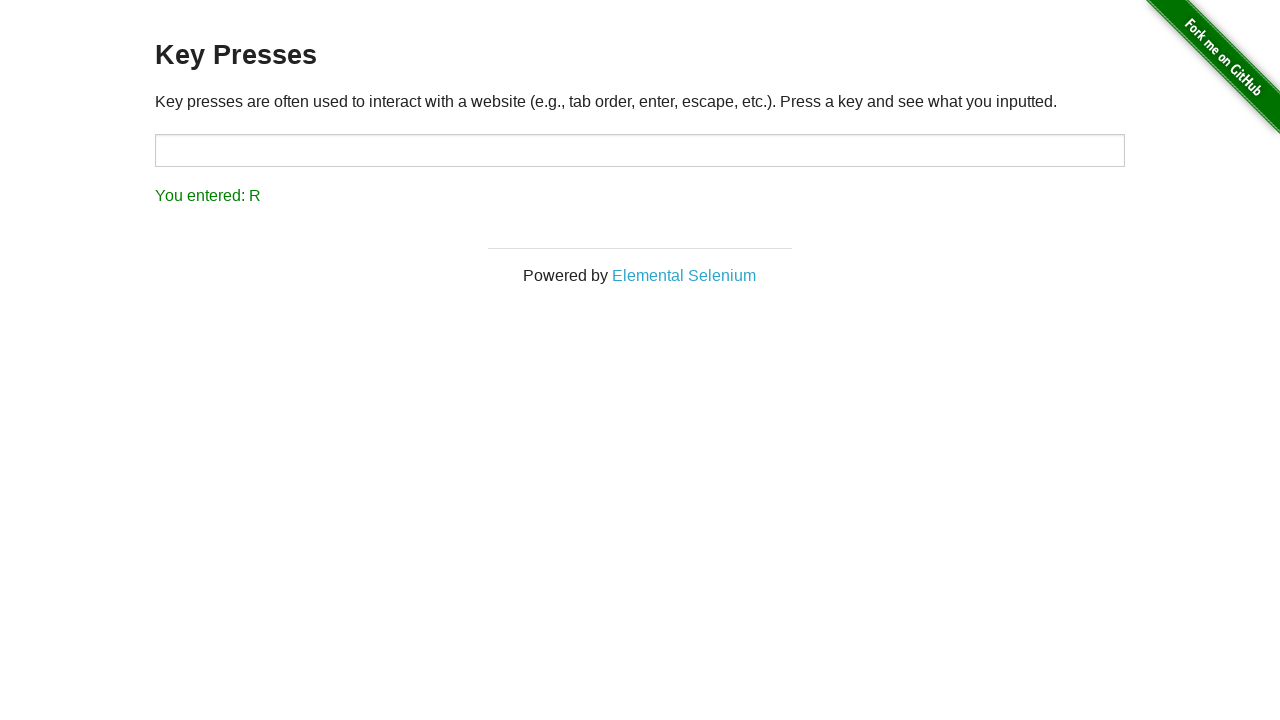

Verified result element is visible after pressing R
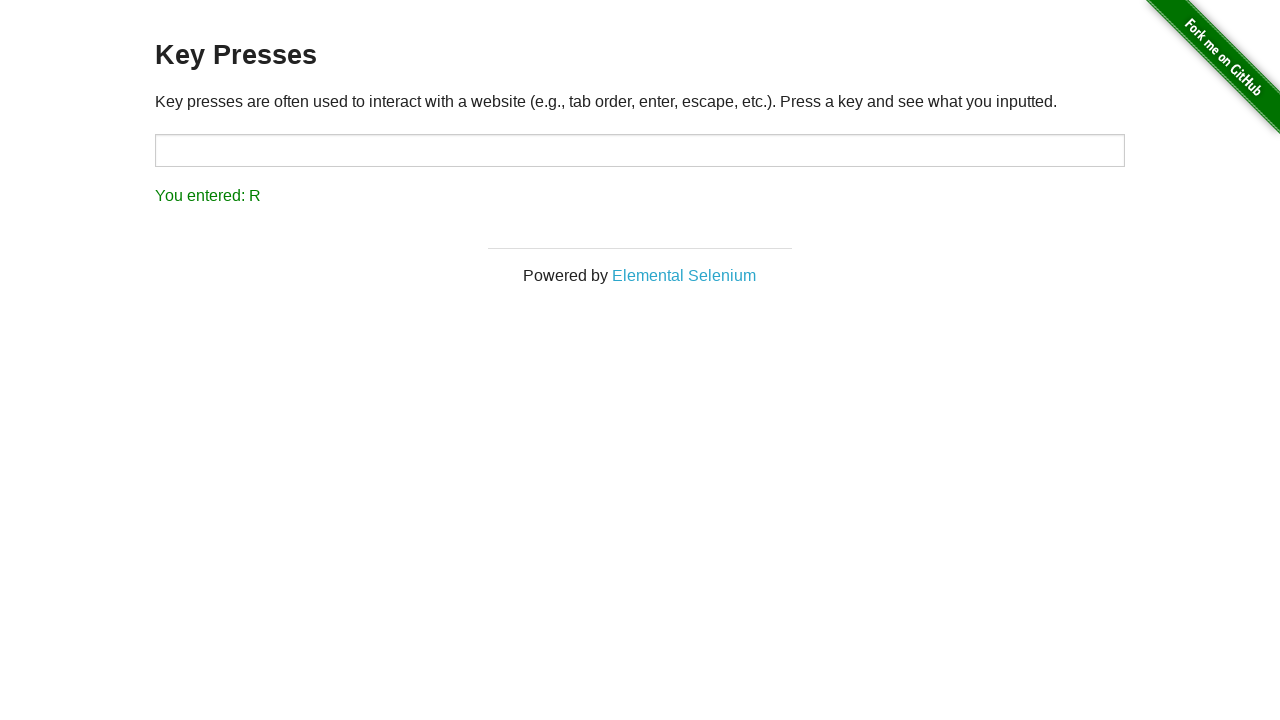

Pressed key: U
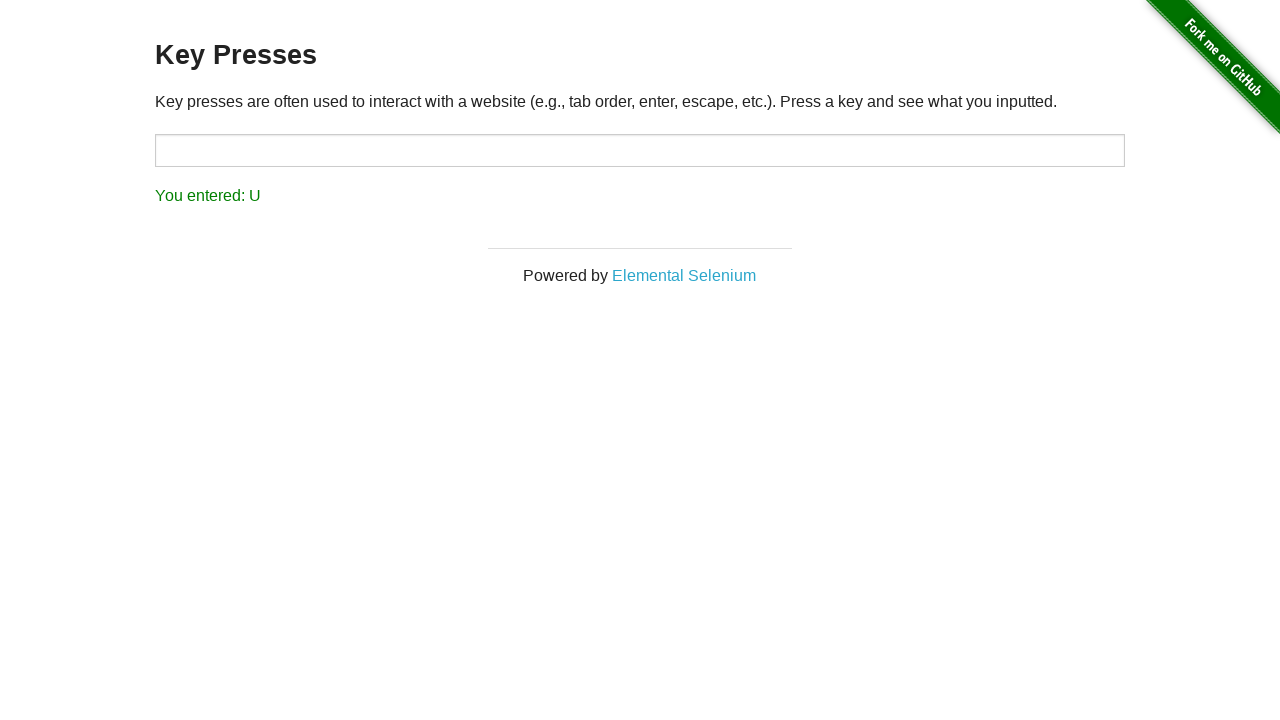

Waited for result to update after pressing U
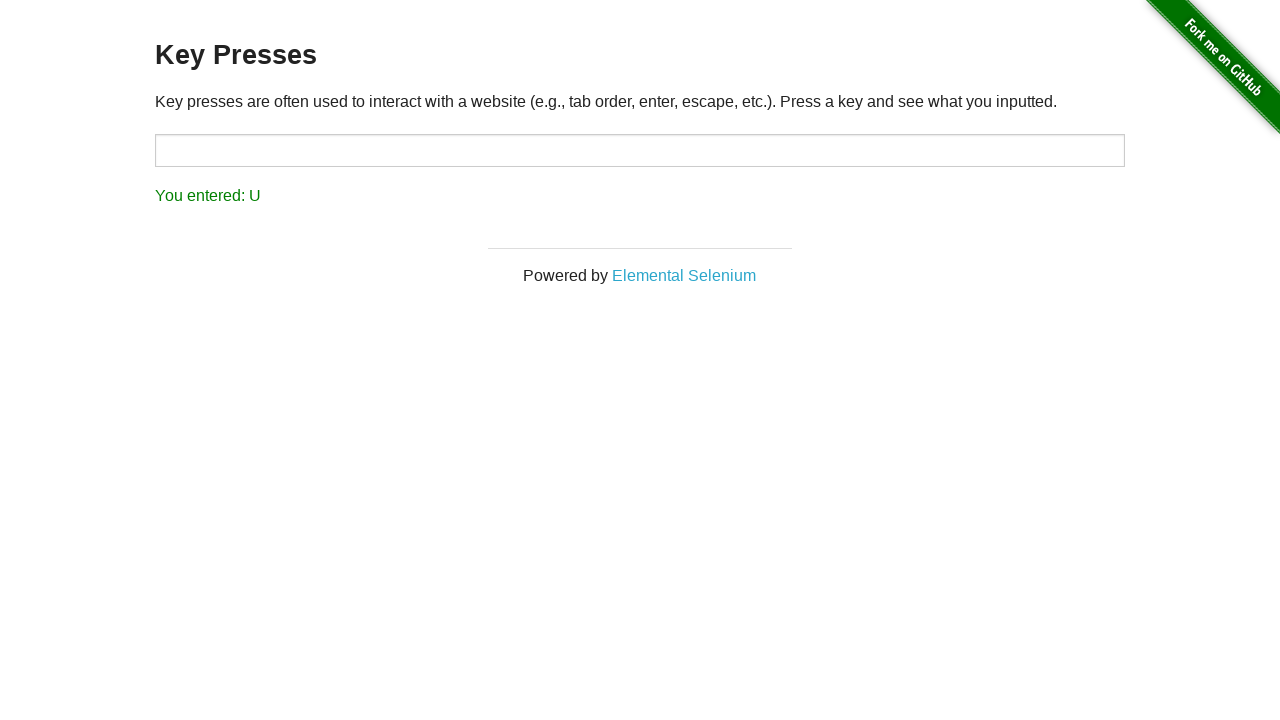

Verified result element is visible after pressing U
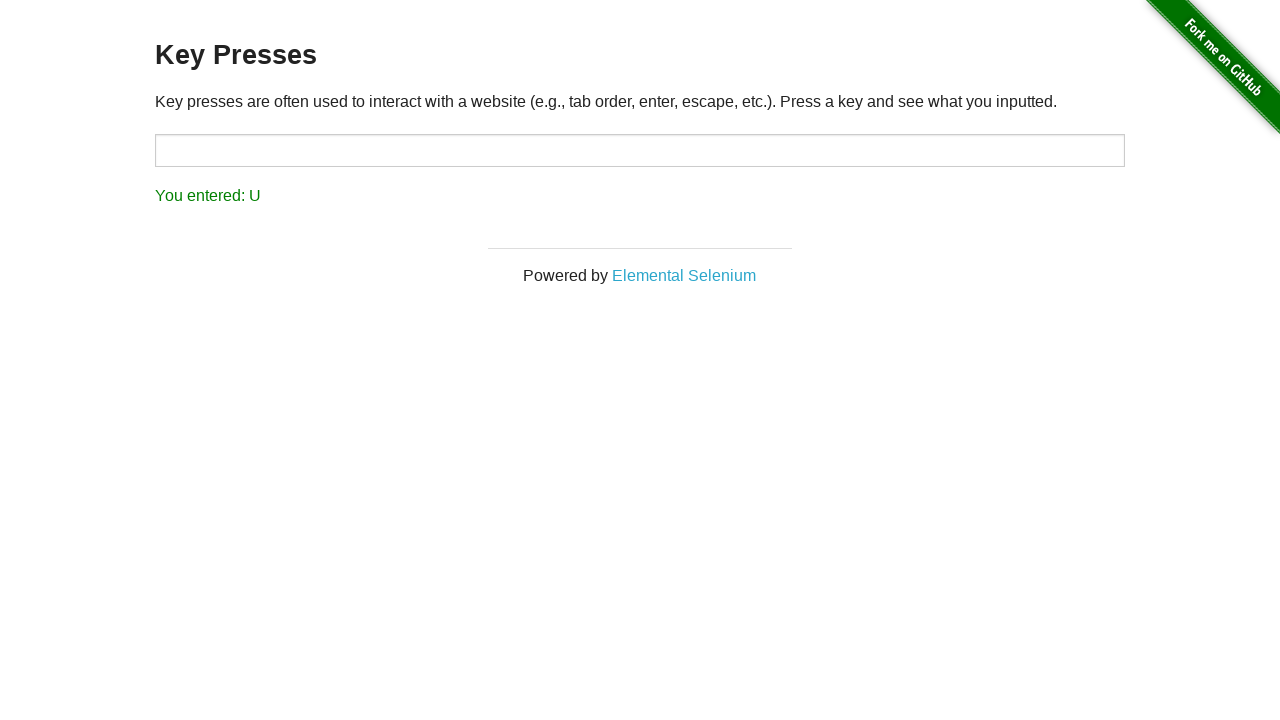

Pressed key: K
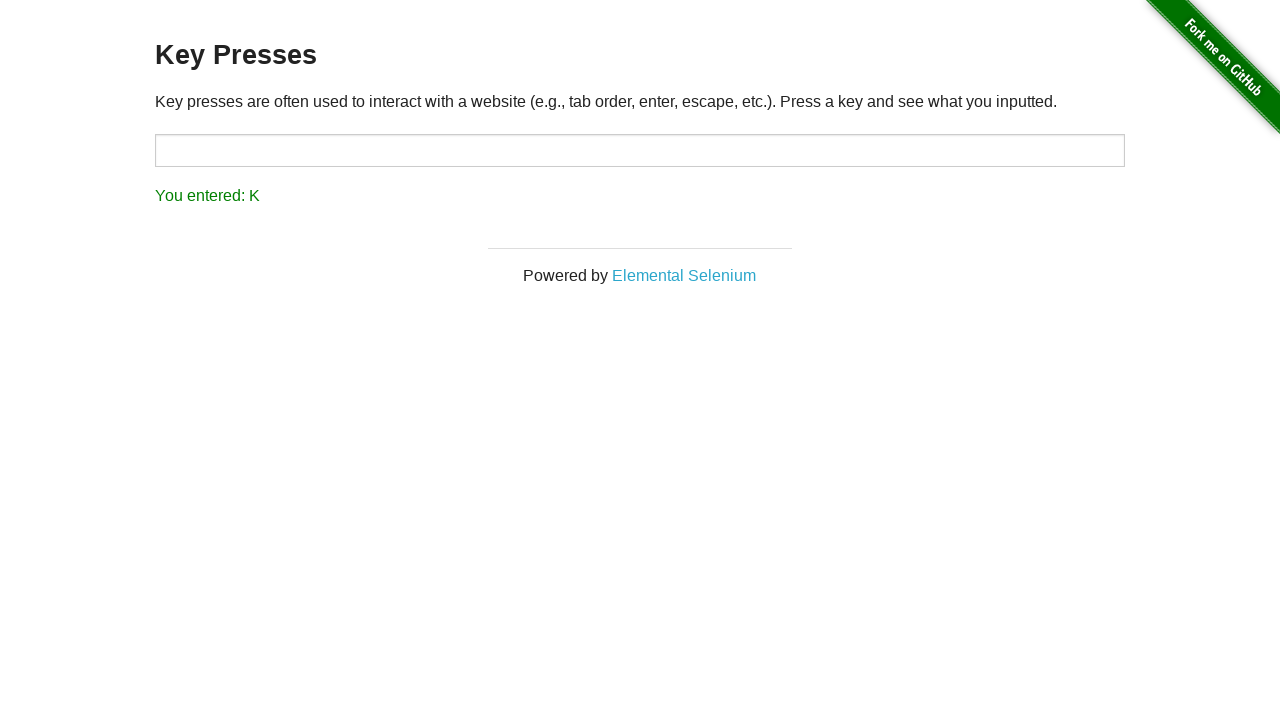

Waited for result to update after pressing K
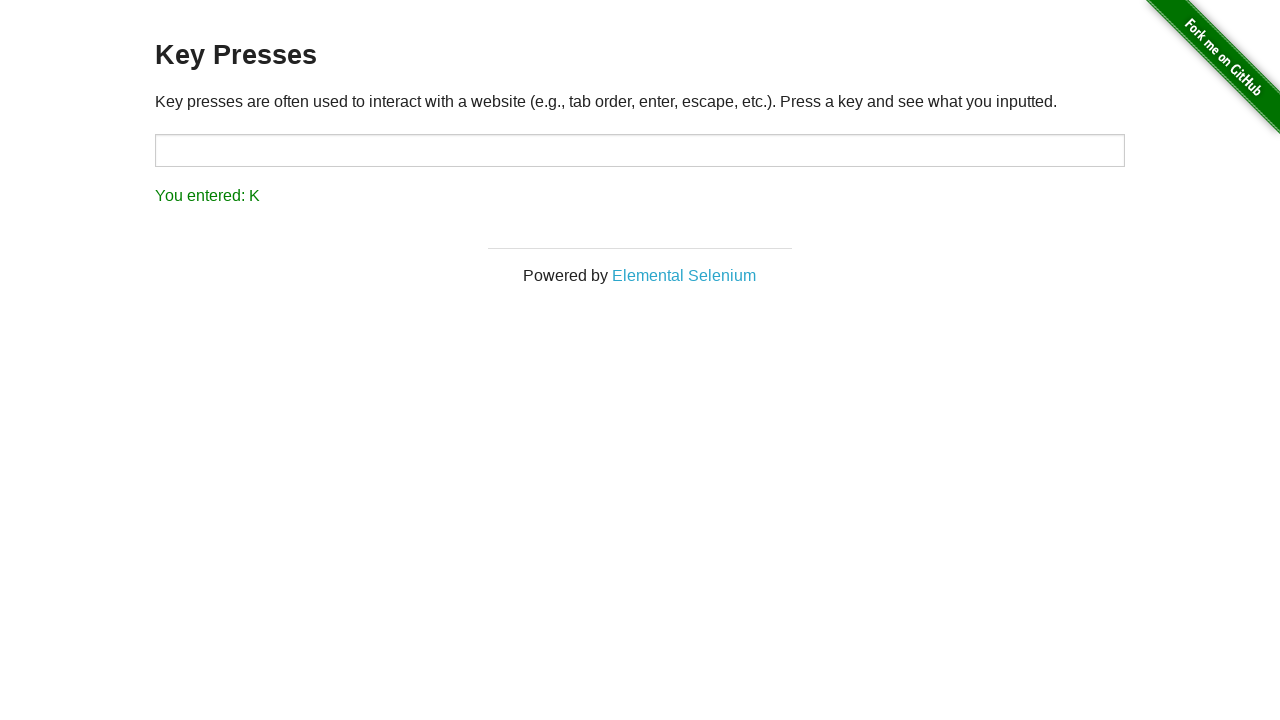

Verified result element is visible after pressing K
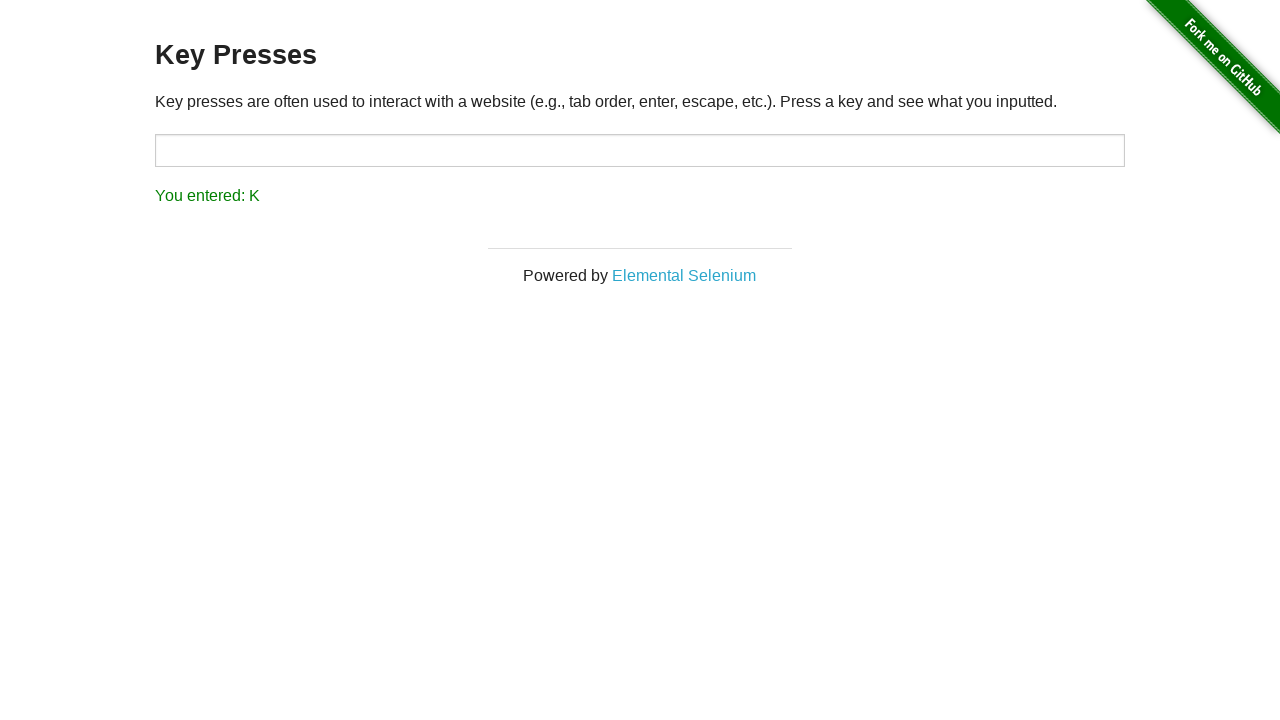

Pressed key: N
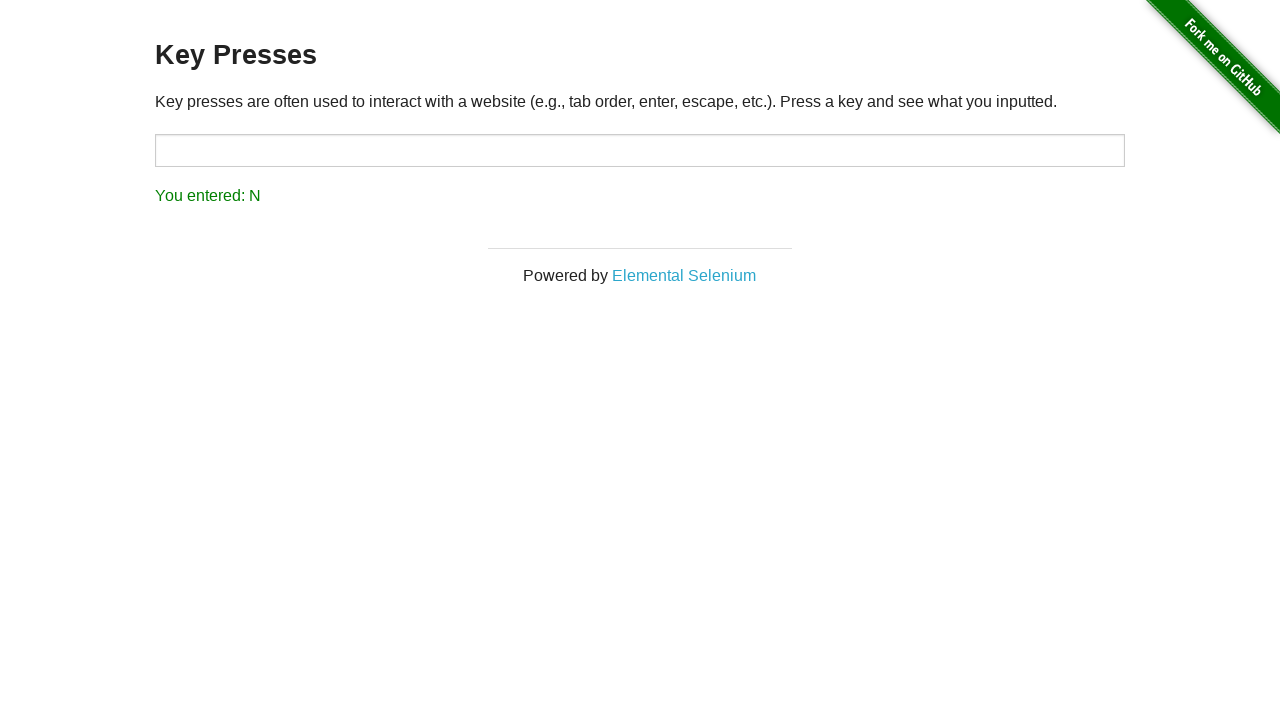

Waited for result to update after pressing N
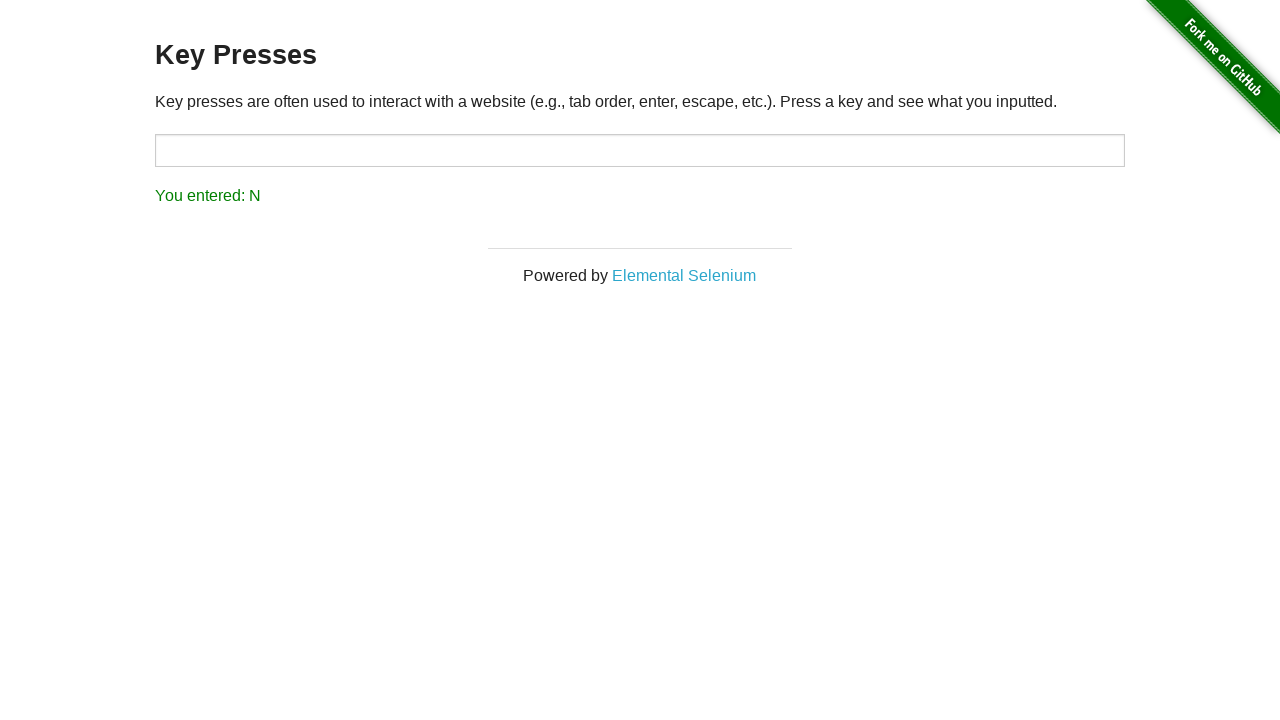

Verified result element is visible after pressing N
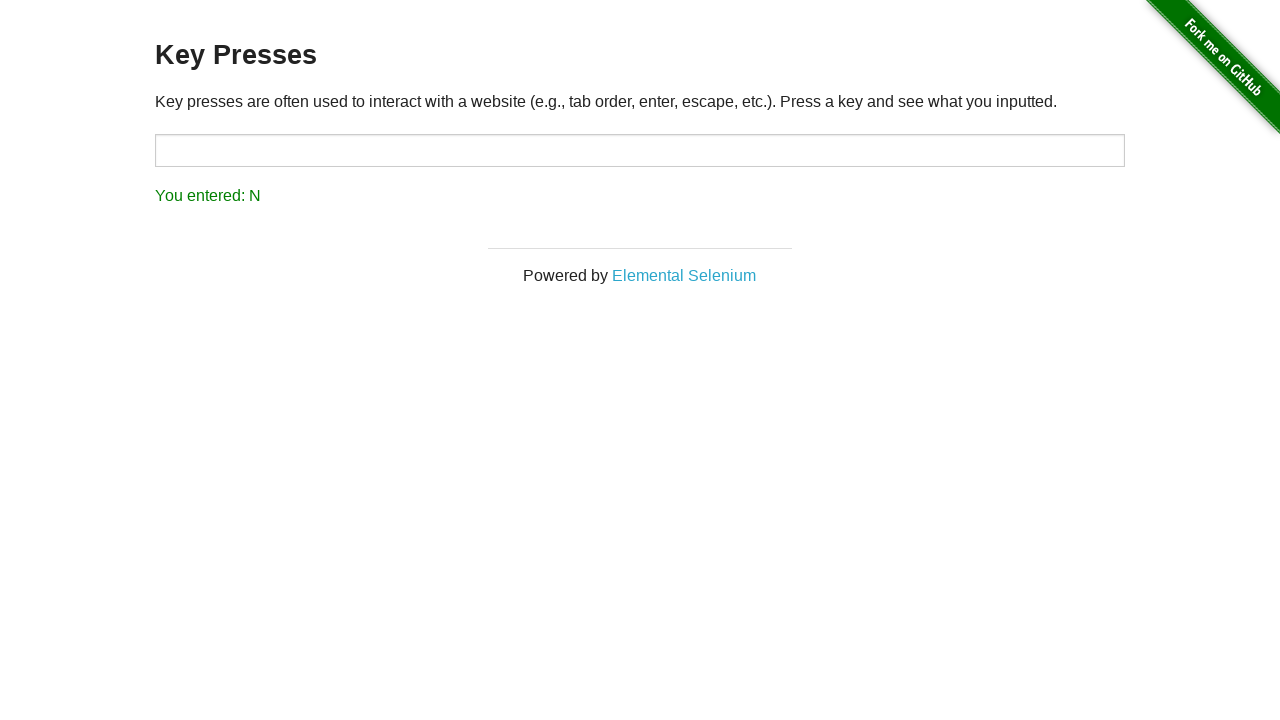

Pressed key: C
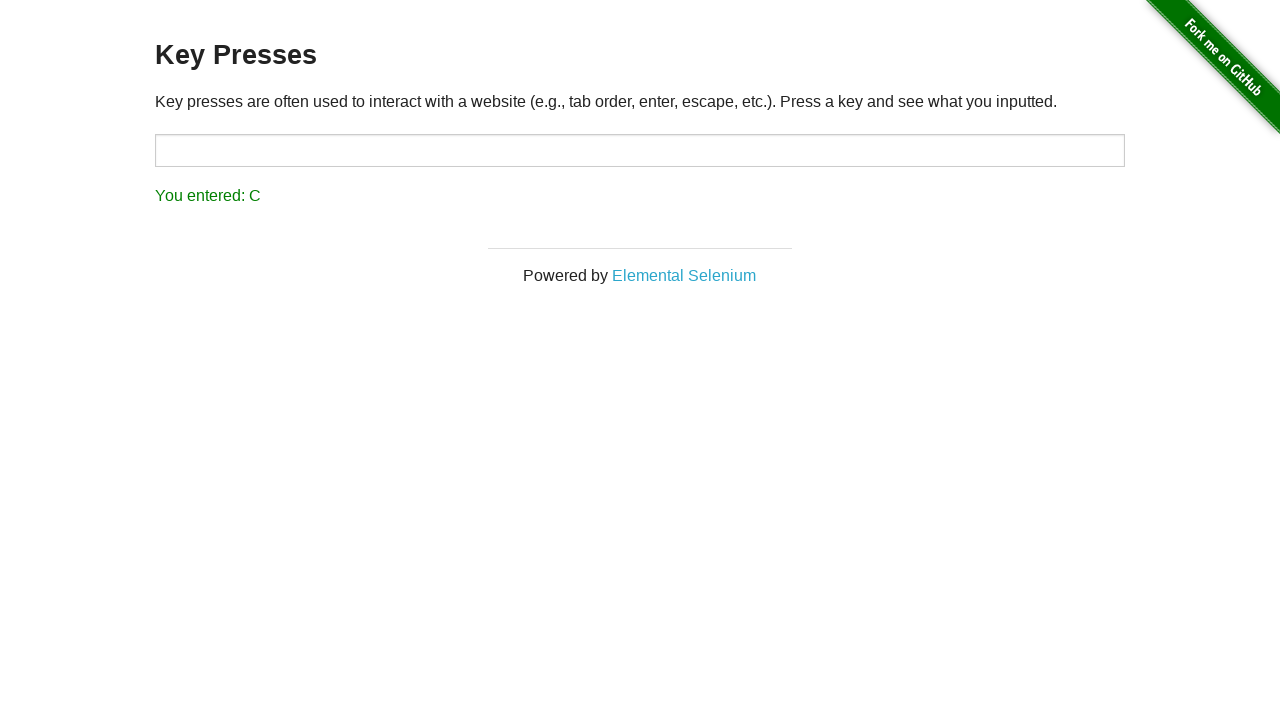

Waited for result to update after pressing C
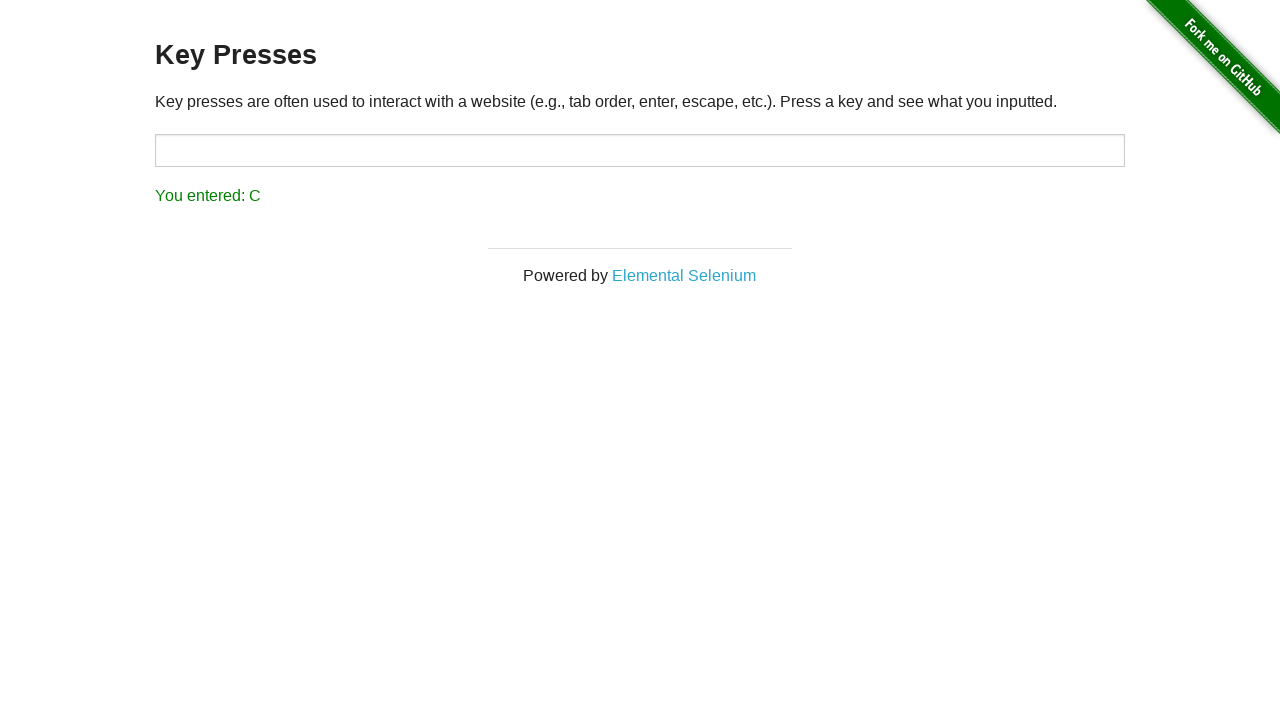

Verified result element is visible after pressing C
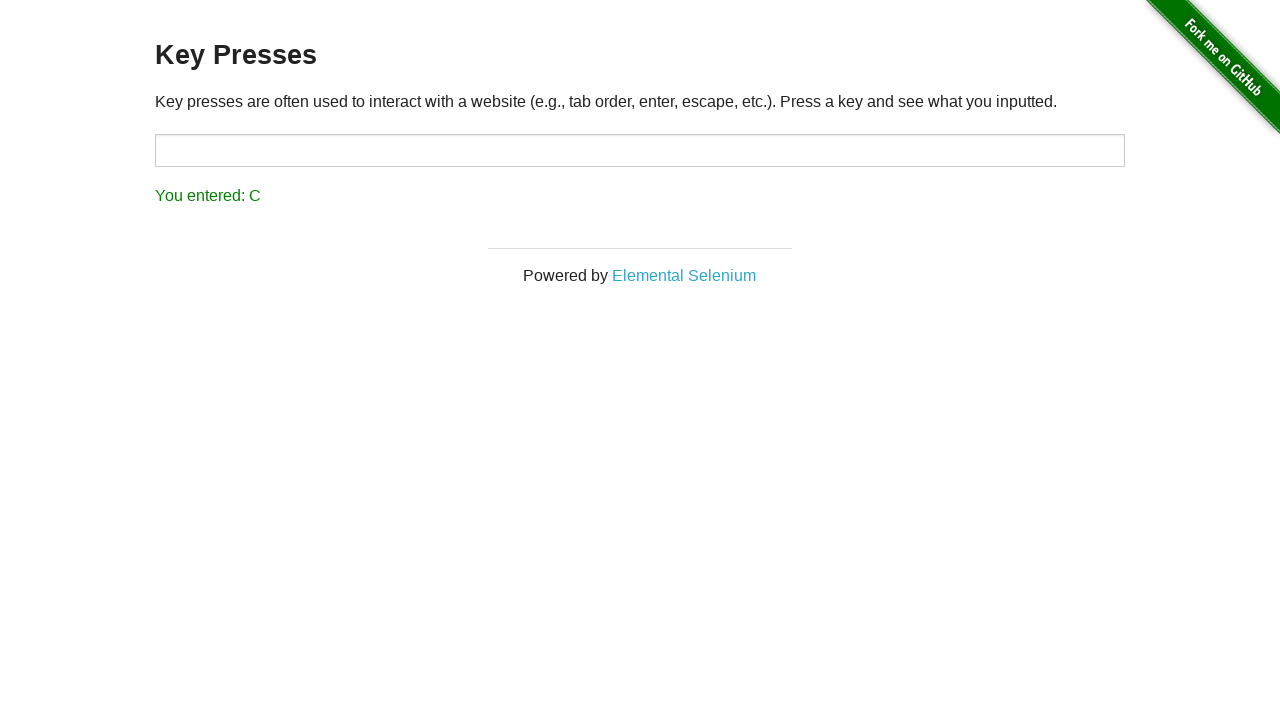

Pressed key: M
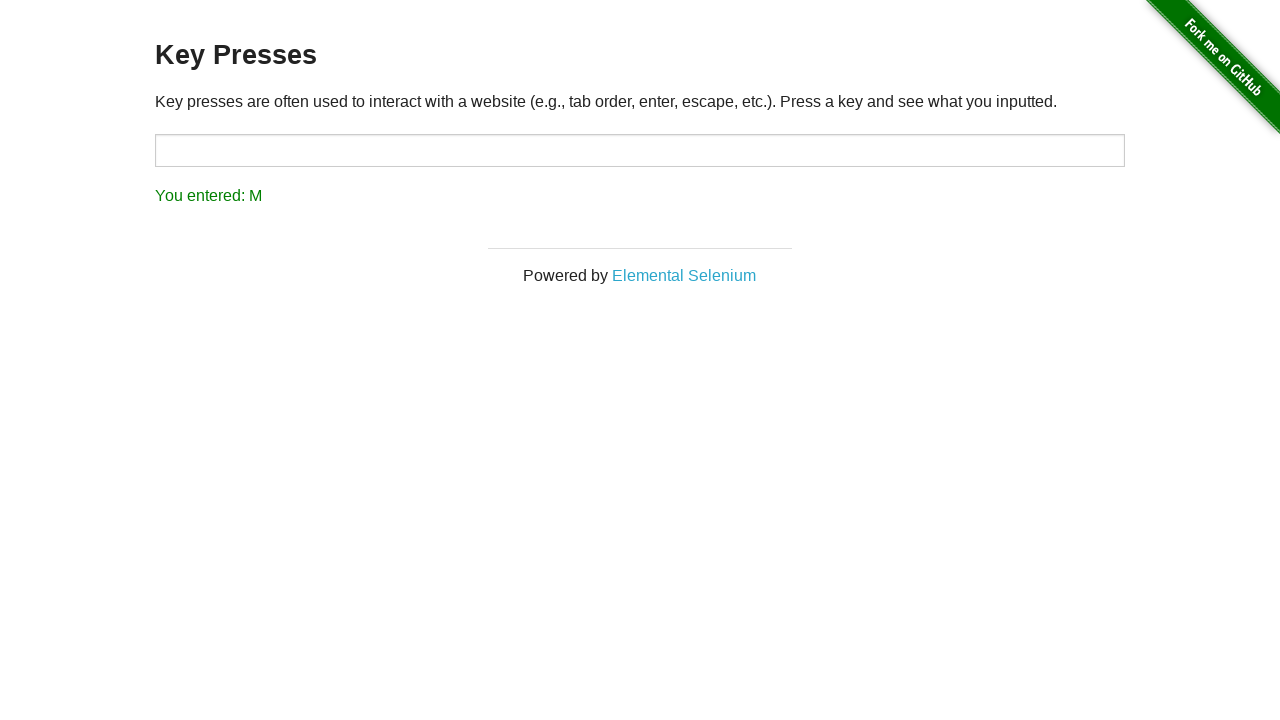

Waited for result to update after pressing M
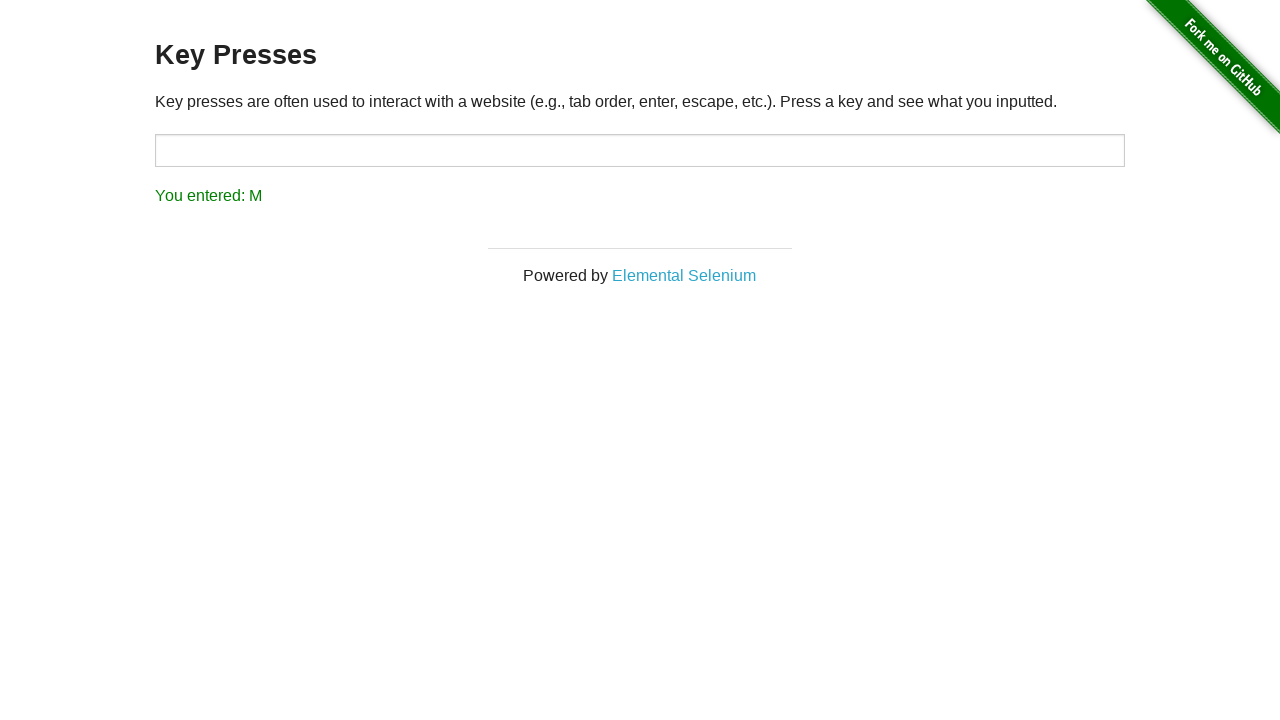

Verified result element is visible after pressing M
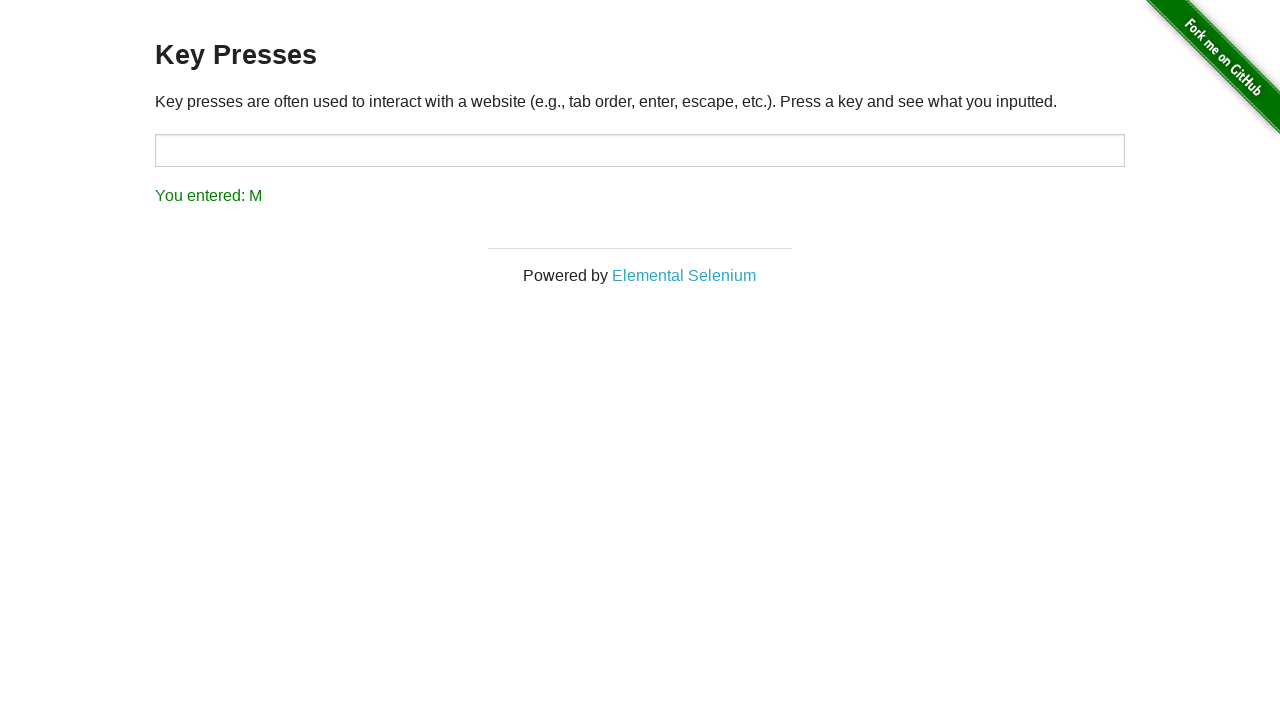

Pressed key: Q
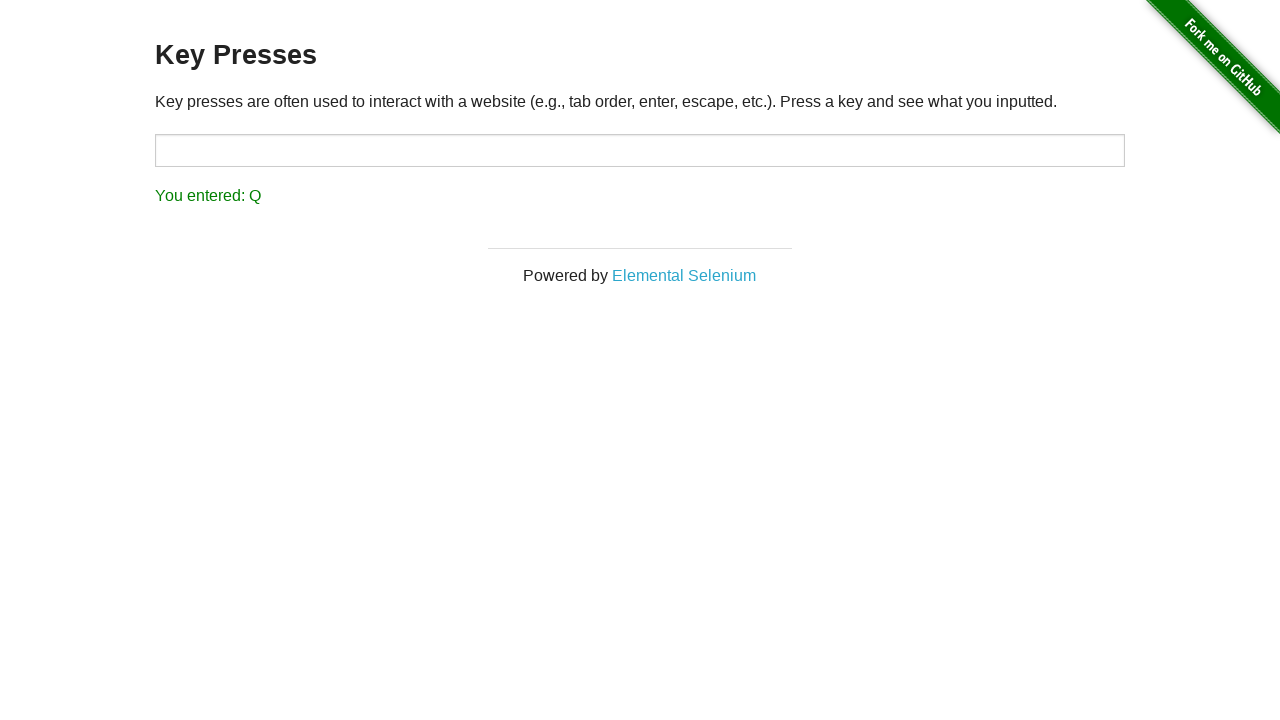

Waited for result to update after pressing Q
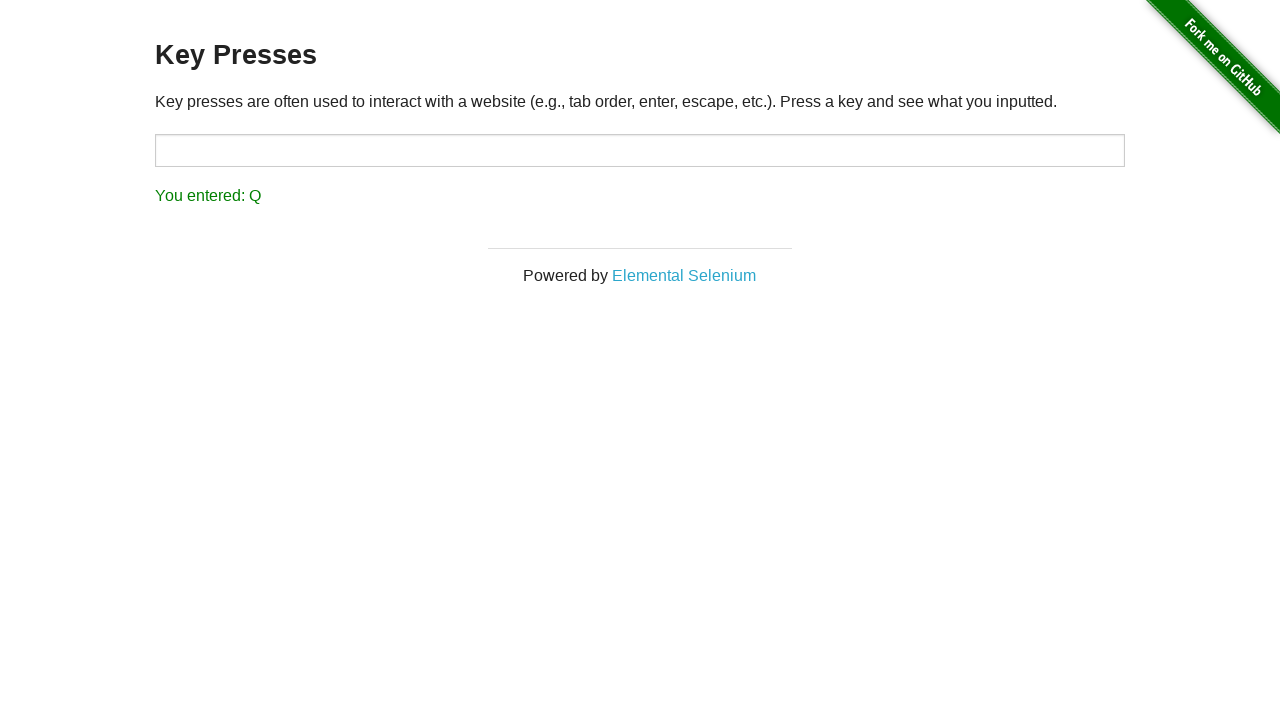

Verified result element is visible after pressing Q
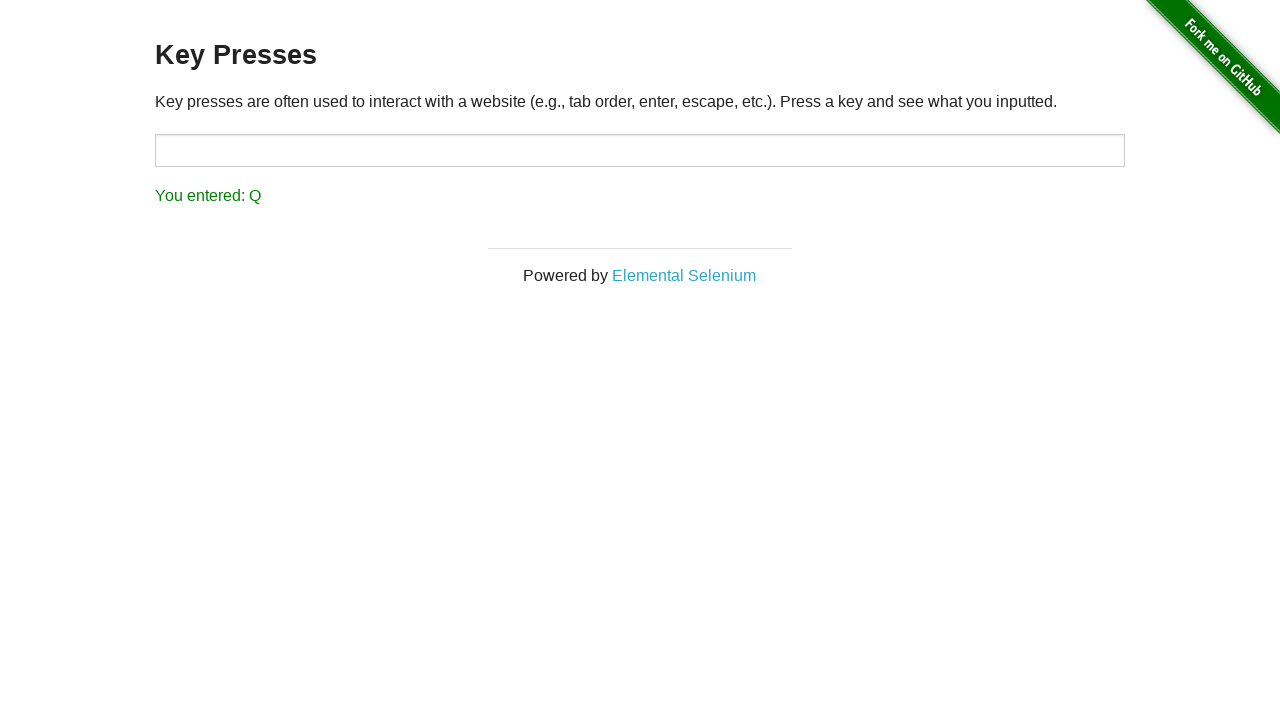

Pressed key: Enter
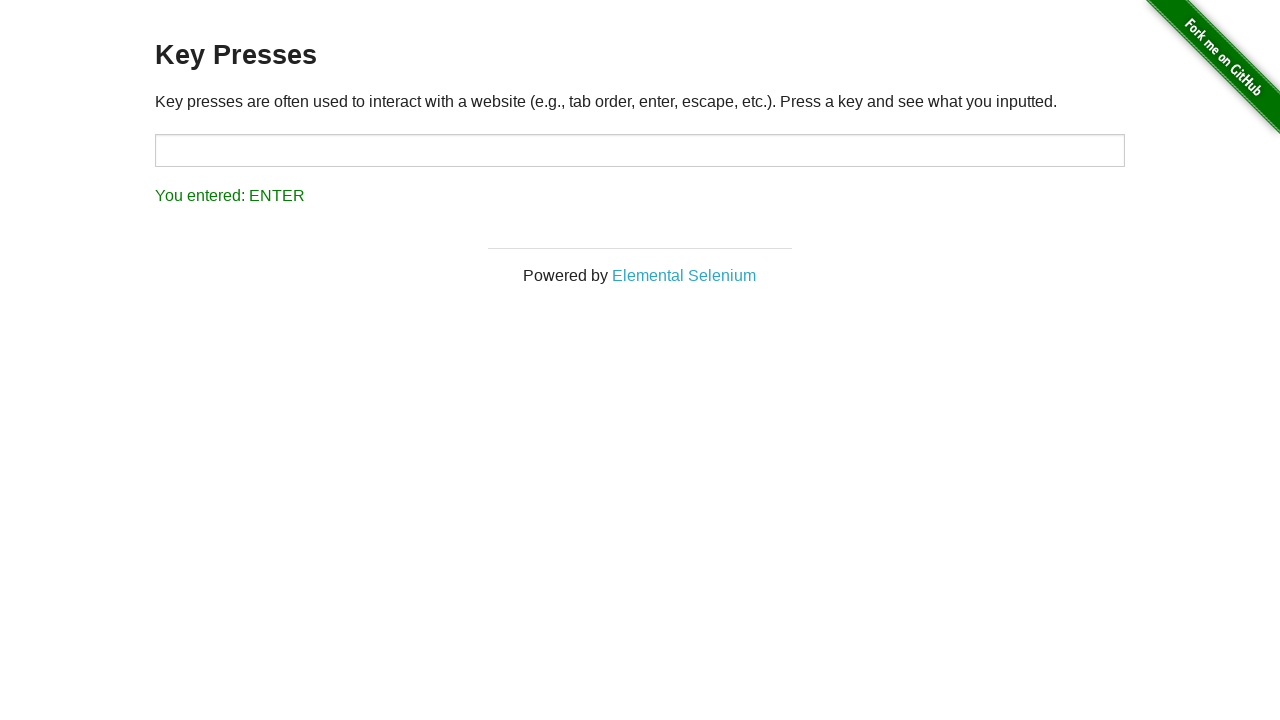

Waited for result to update after pressing Enter
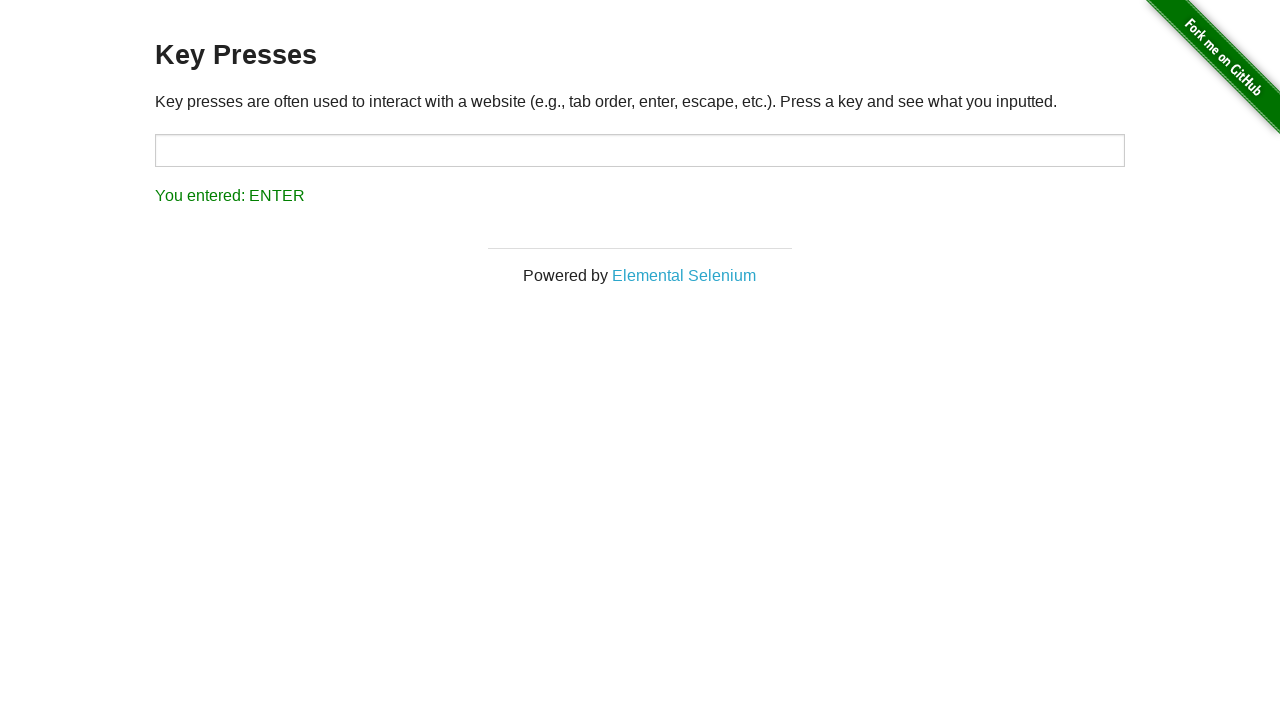

Verified result element is visible after pressing Enter
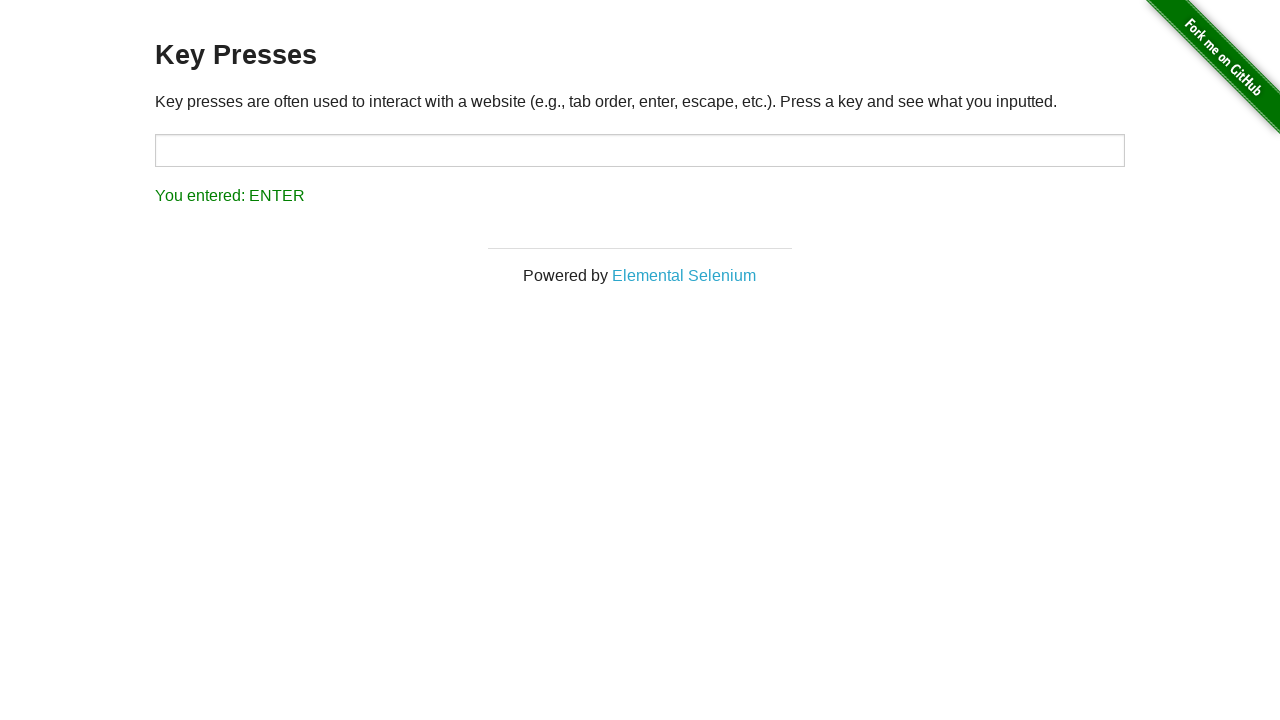

Pressed key: Control
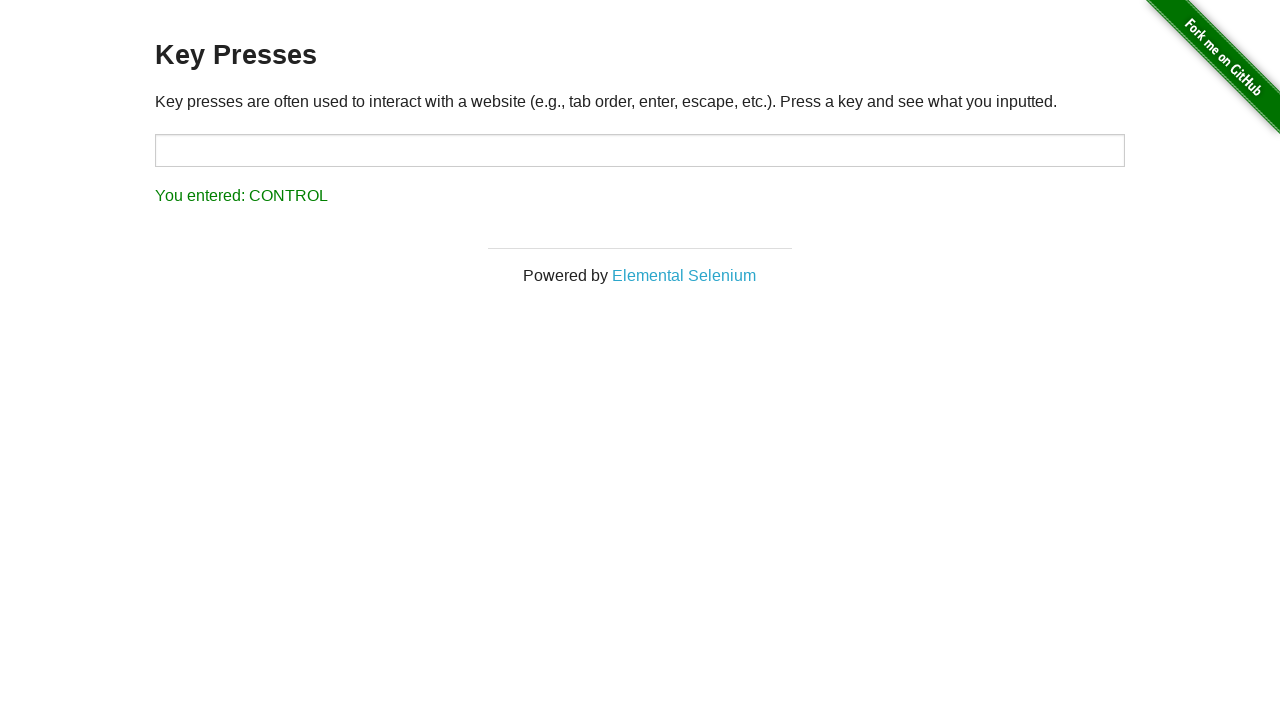

Waited for result to update after pressing Control
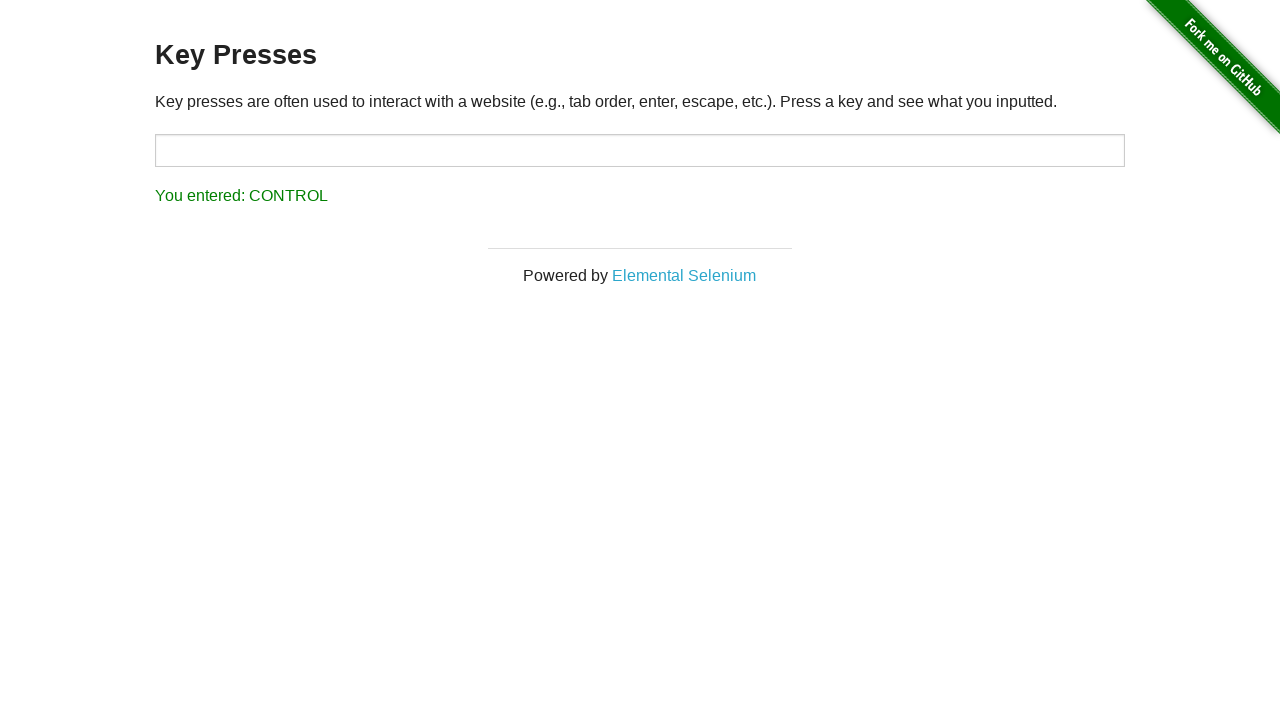

Verified result element is visible after pressing Control
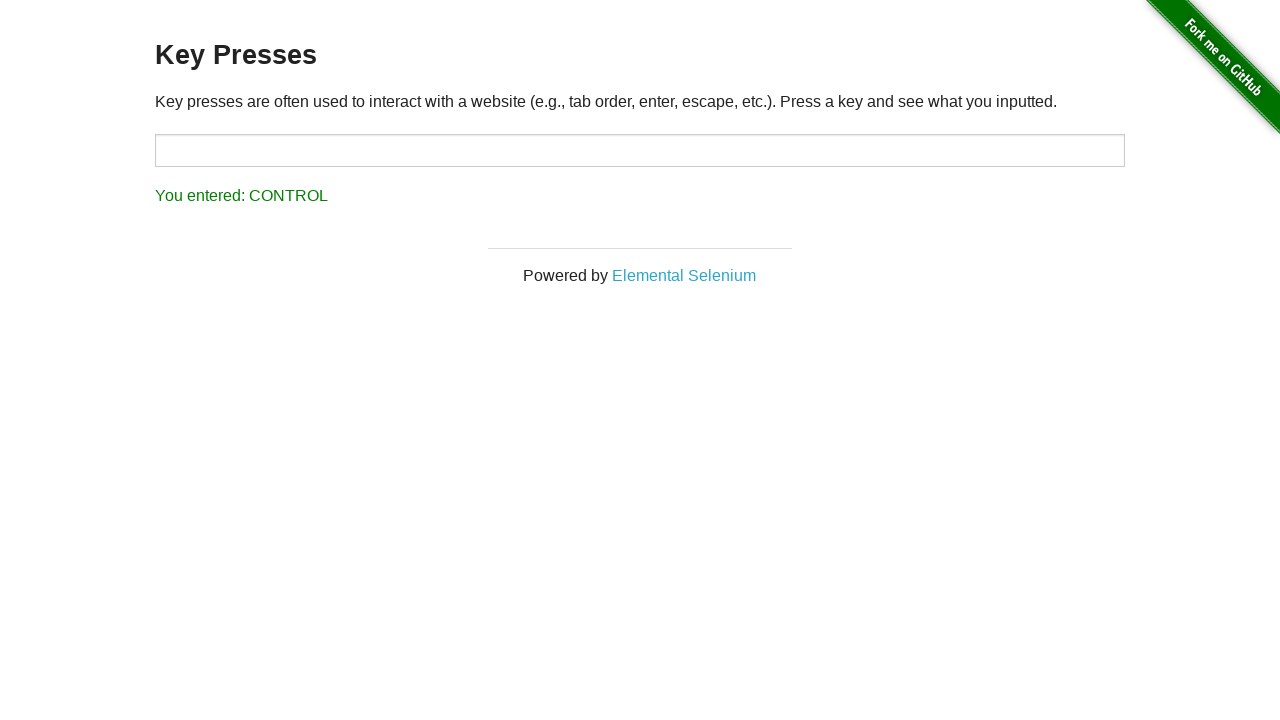

Pressed key: Alt
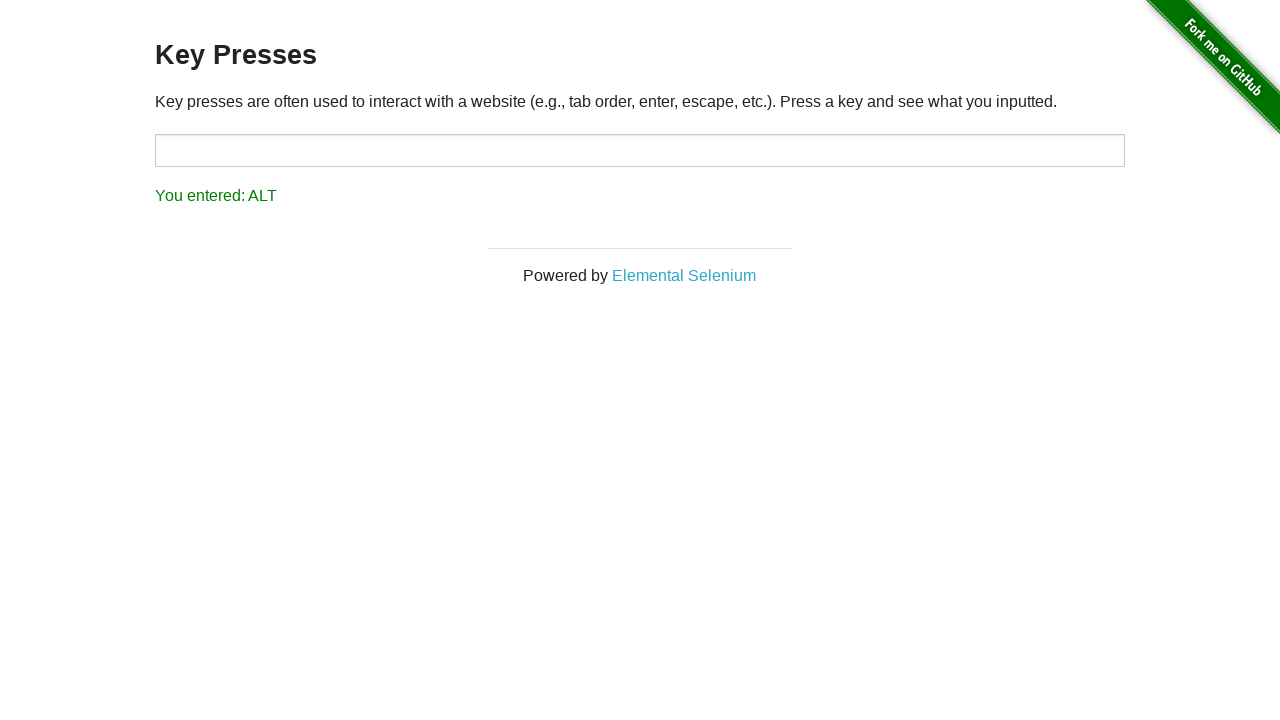

Waited for result to update after pressing Alt
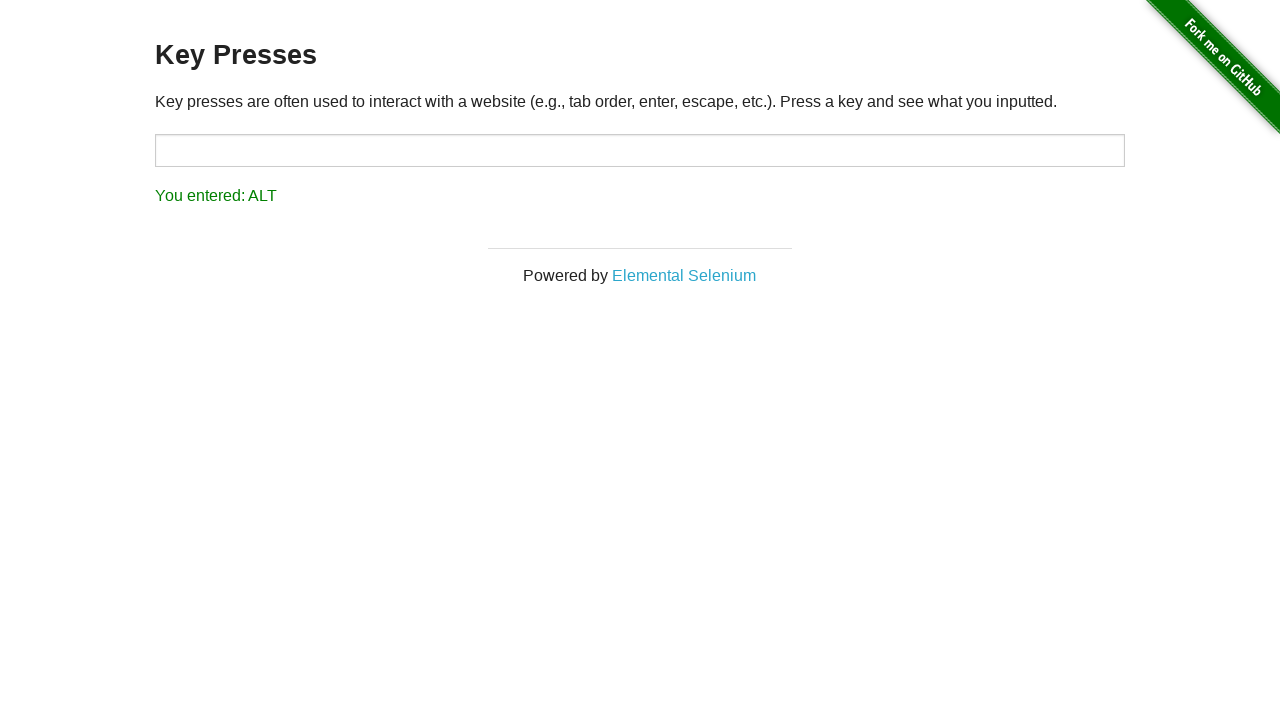

Verified result element is visible after pressing Alt
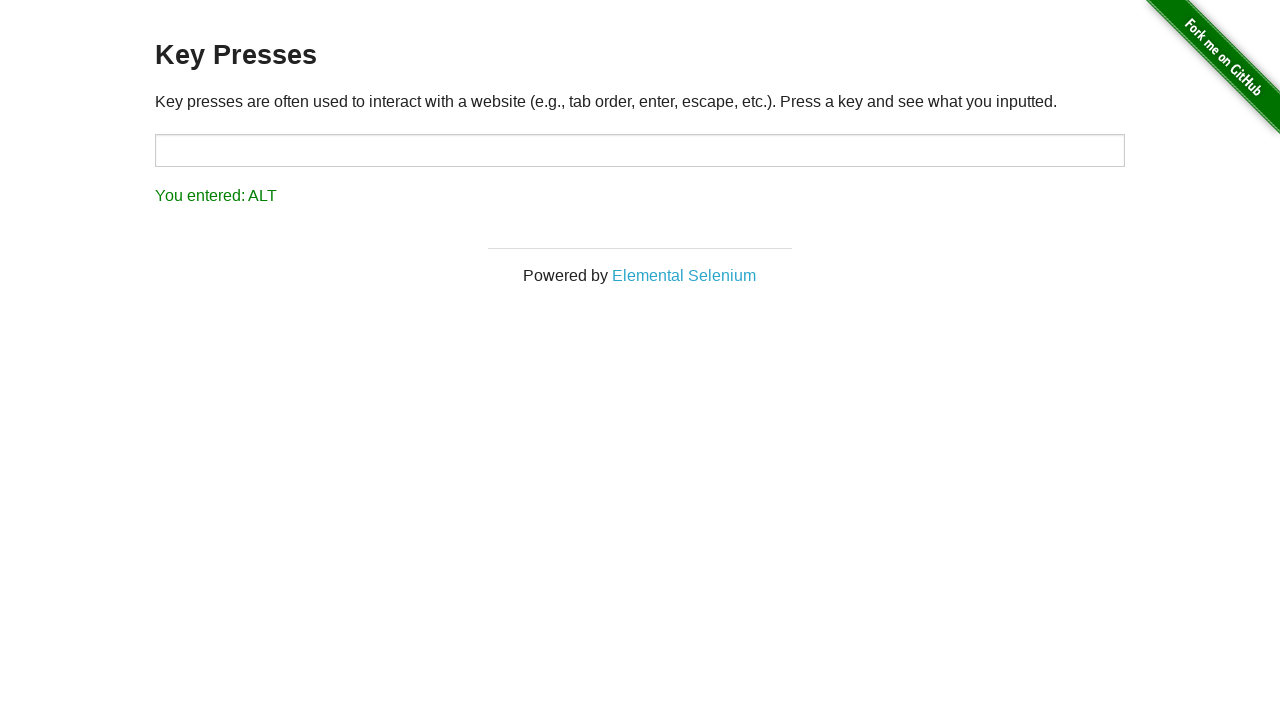

Pressed key: Tab
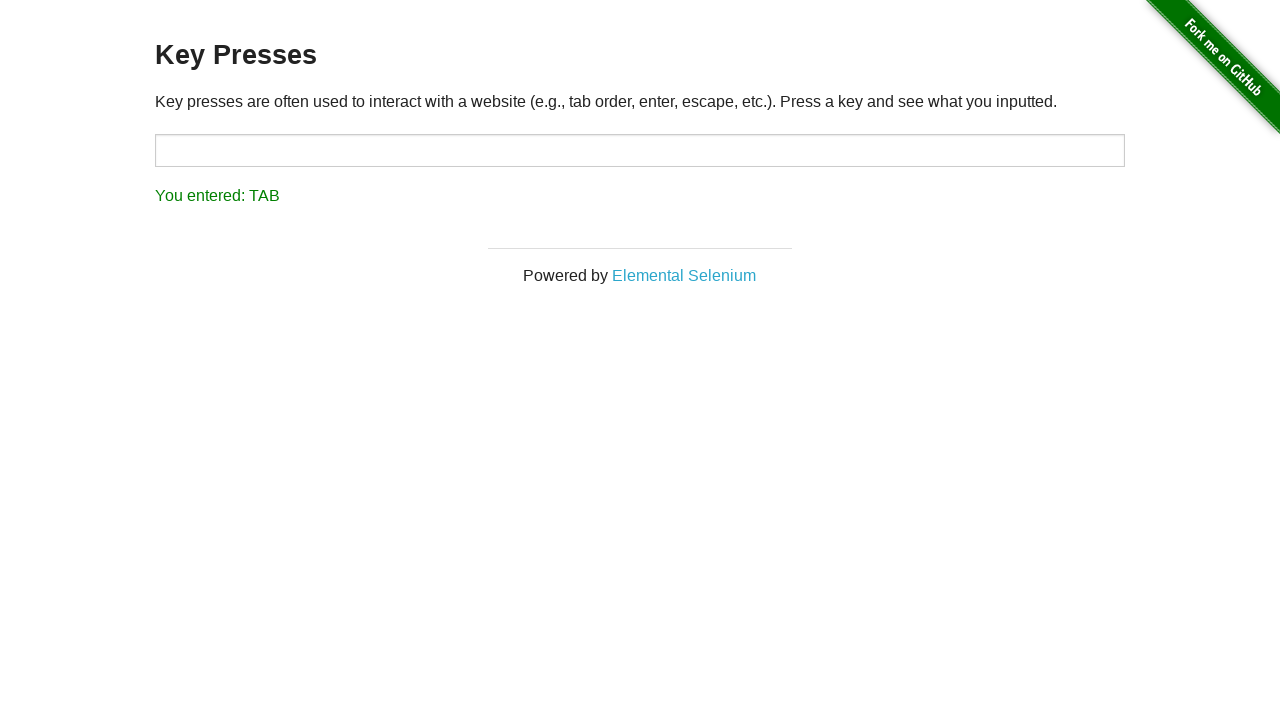

Waited for result to update after pressing Tab
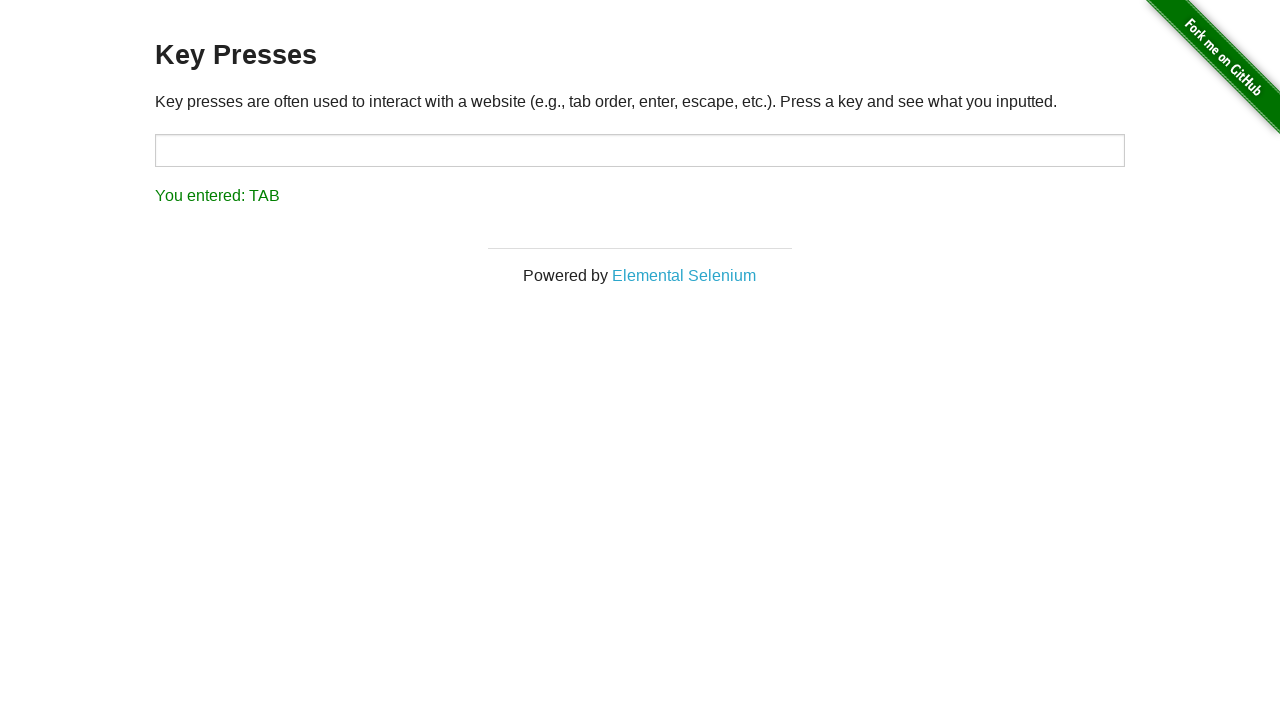

Verified result element is visible after pressing Tab
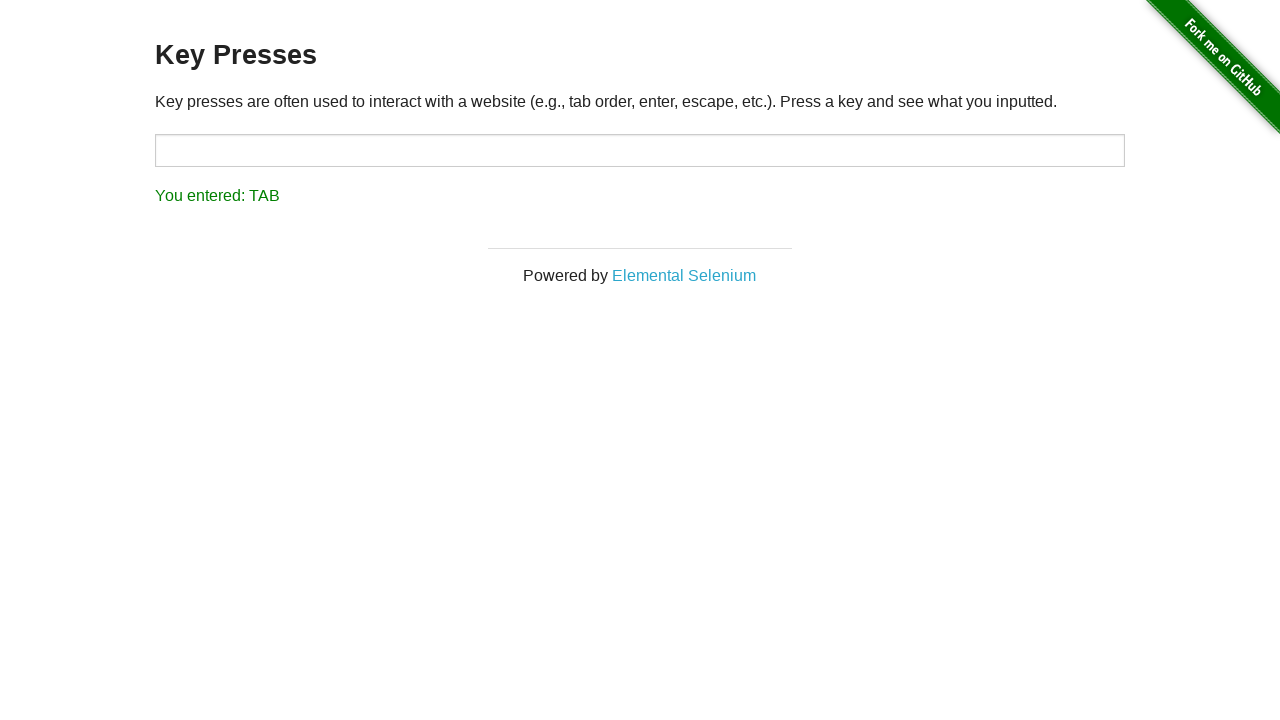

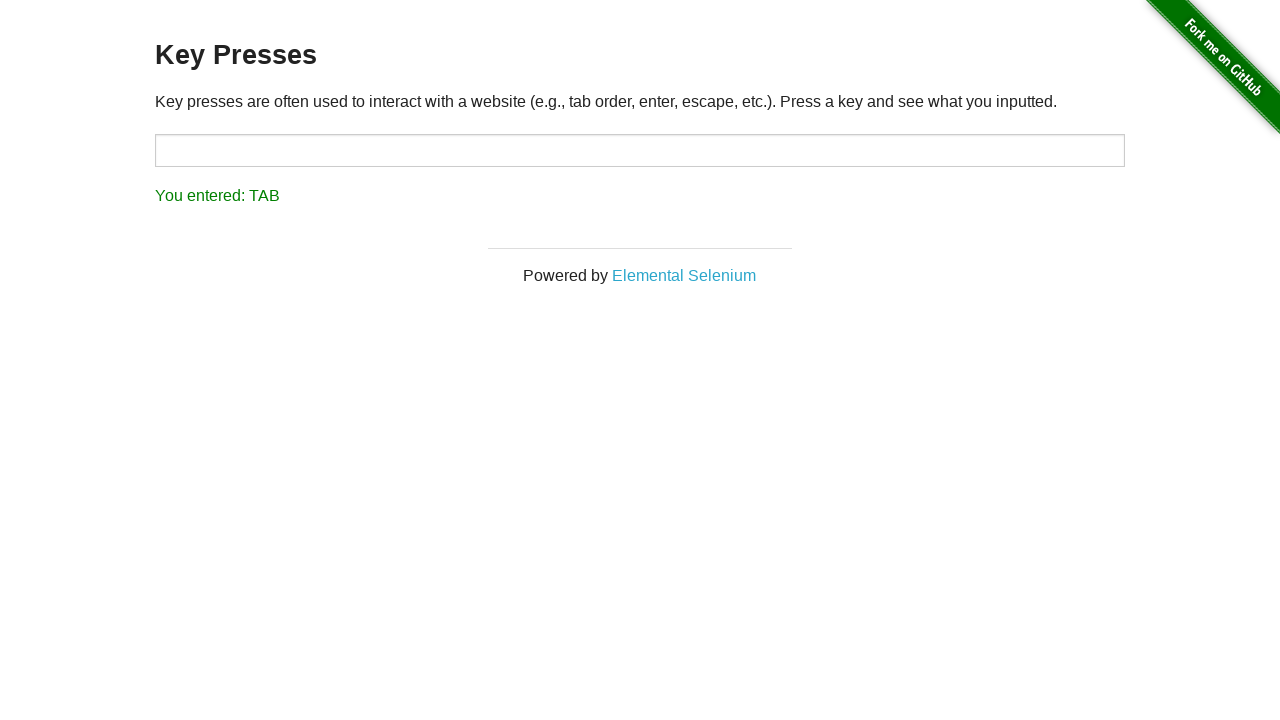